Tests selecting and deselecting all checkboxes on a form page by iterating through all checkbox elements.

Starting URL: https://automationfc.github.io/multiple-fields/

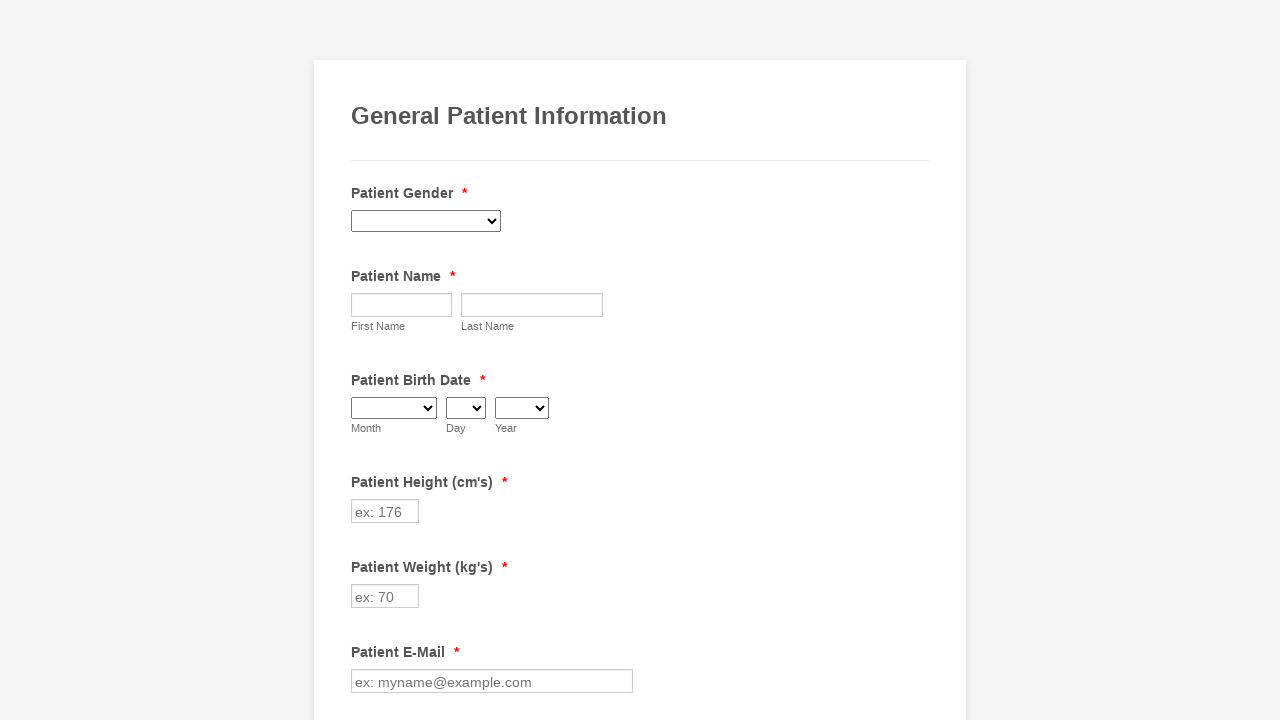

Waited for all checkboxes to load on the form page
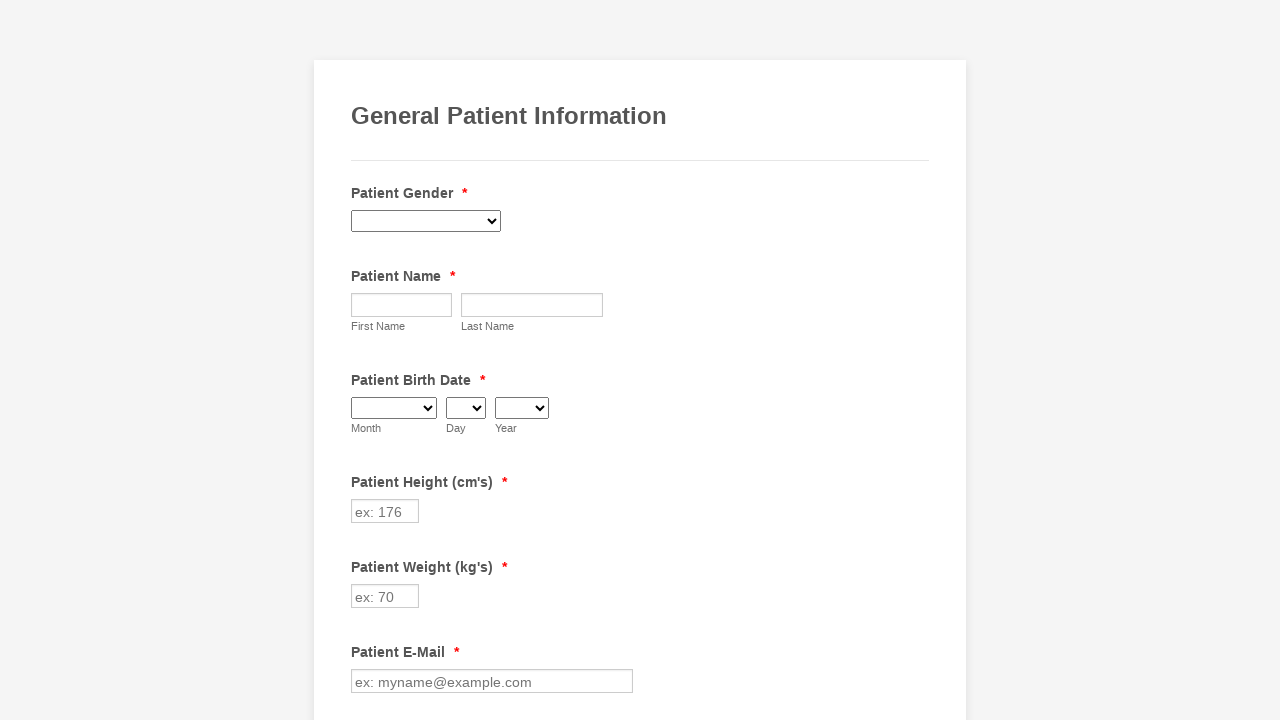

Located all checkbox elements on the form
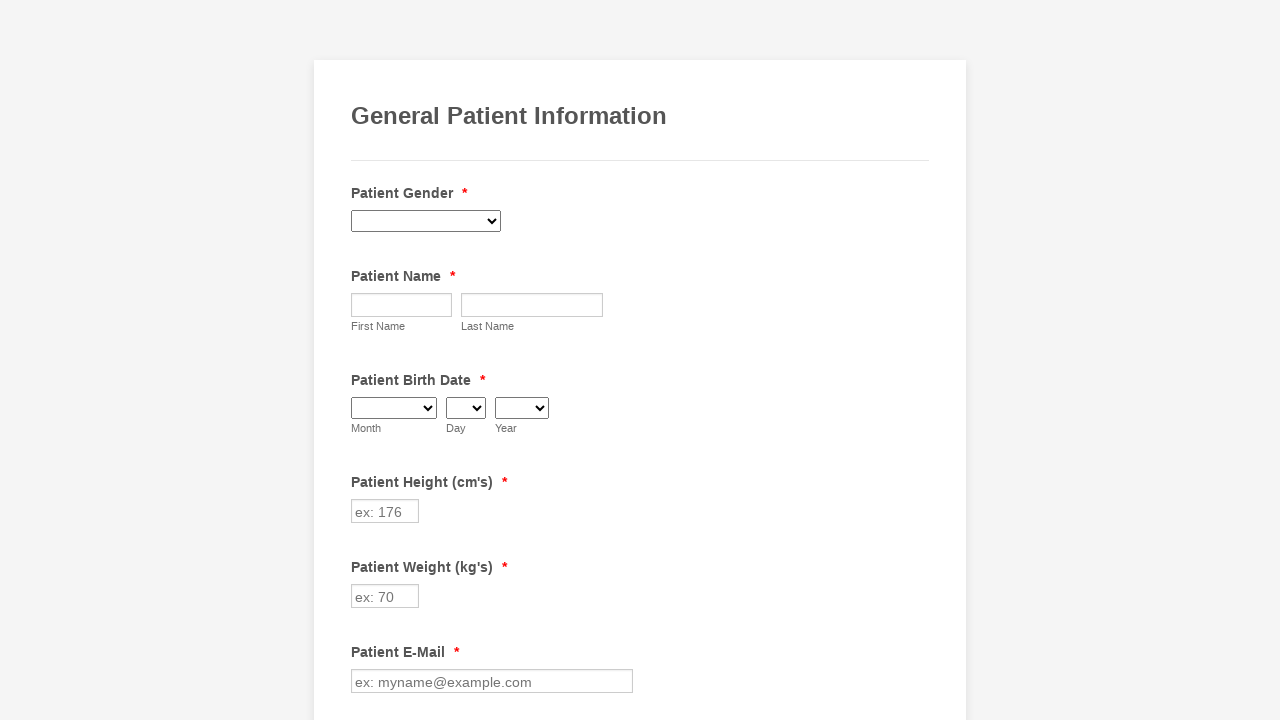

Found 29 checkboxes on the form
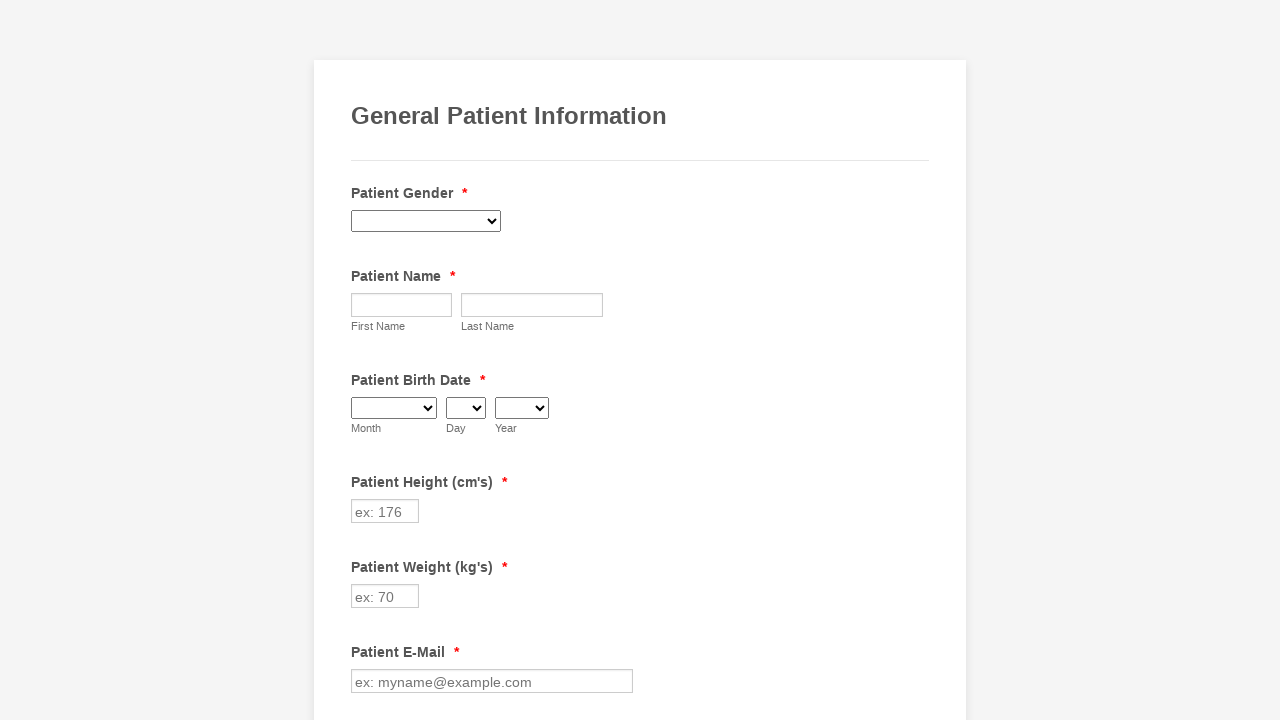

Selected checkbox at index 0 at (362, 360) on div.form-single-column input[type='checkbox'] >> nth=0
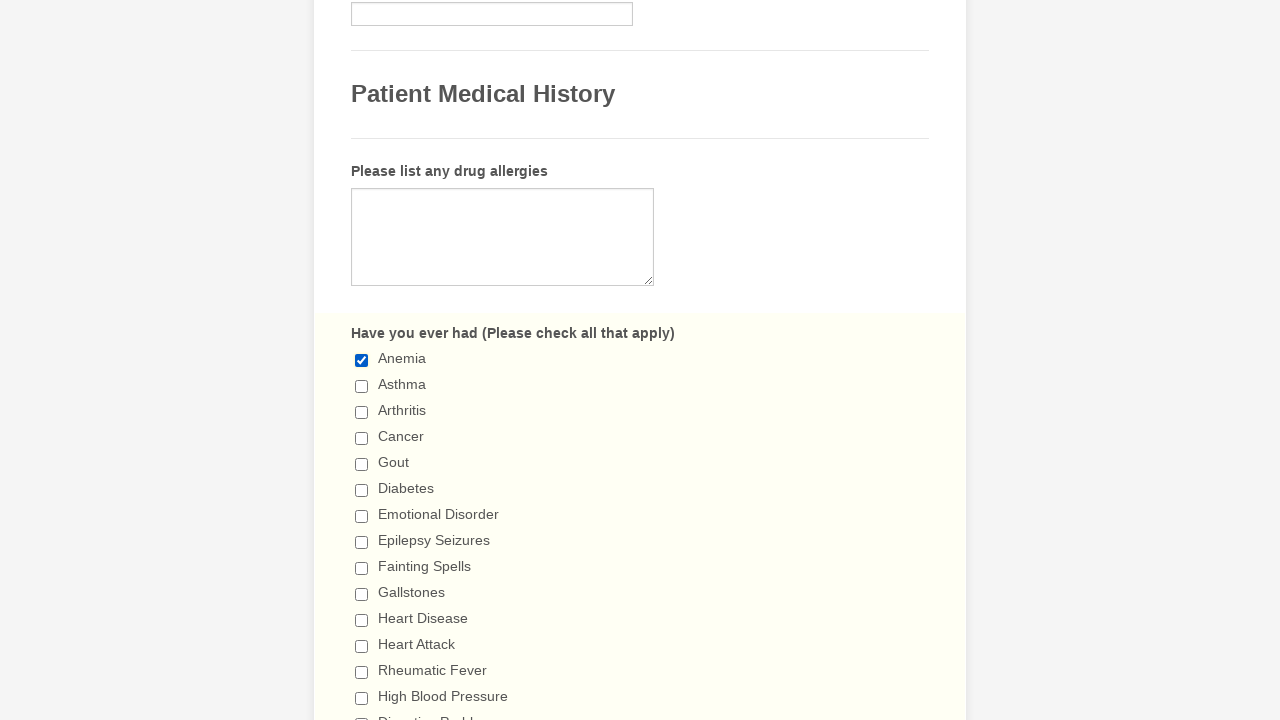

Selected checkbox at index 1 at (362, 386) on div.form-single-column input[type='checkbox'] >> nth=1
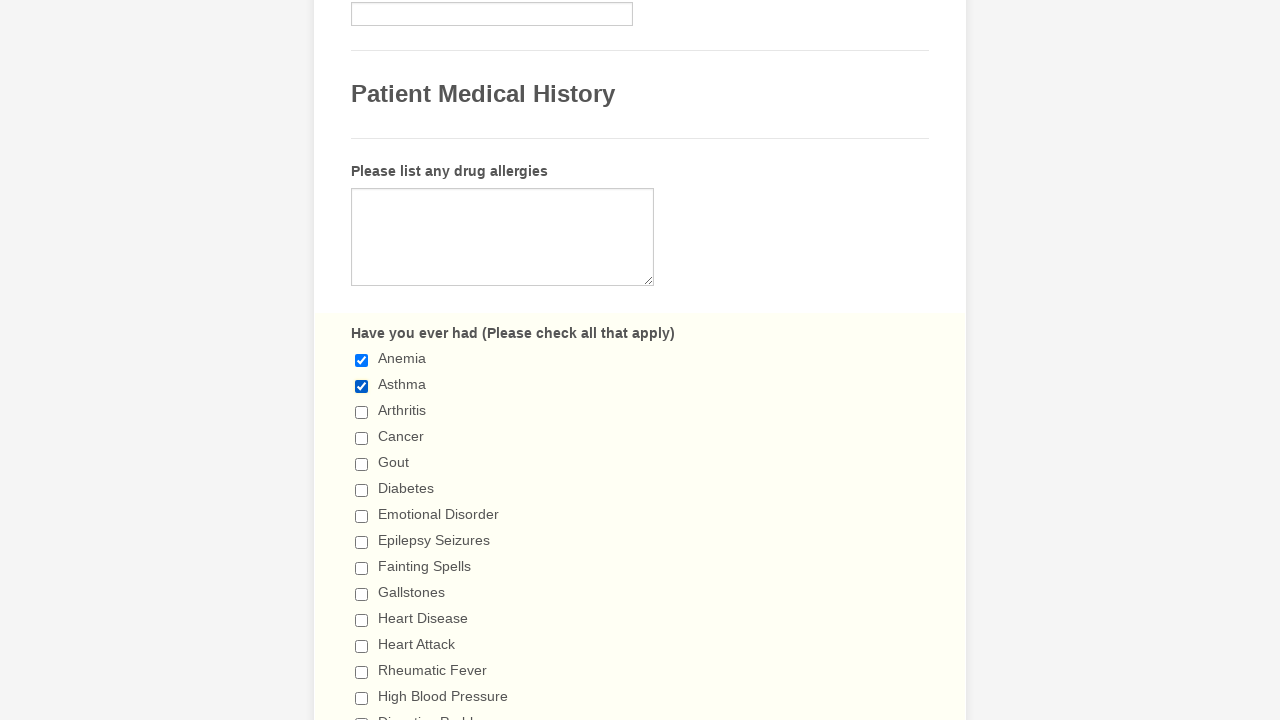

Selected checkbox at index 2 at (362, 412) on div.form-single-column input[type='checkbox'] >> nth=2
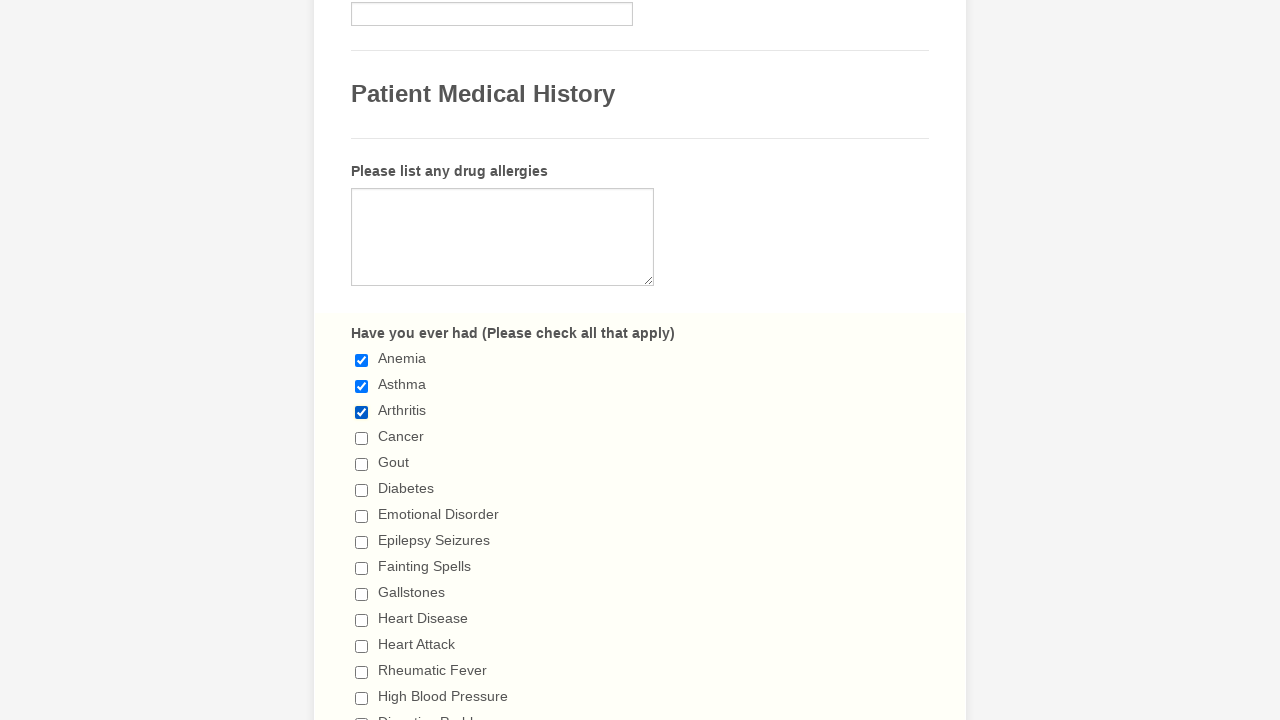

Selected checkbox at index 3 at (362, 438) on div.form-single-column input[type='checkbox'] >> nth=3
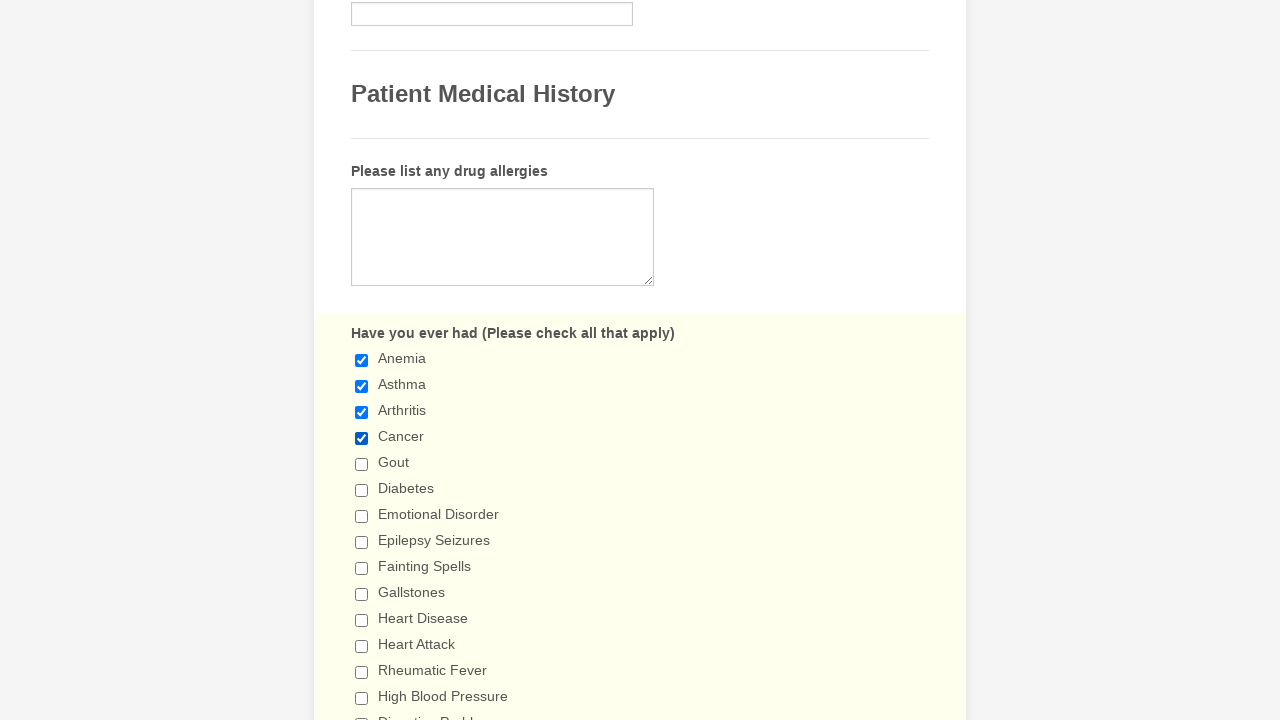

Selected checkbox at index 4 at (362, 464) on div.form-single-column input[type='checkbox'] >> nth=4
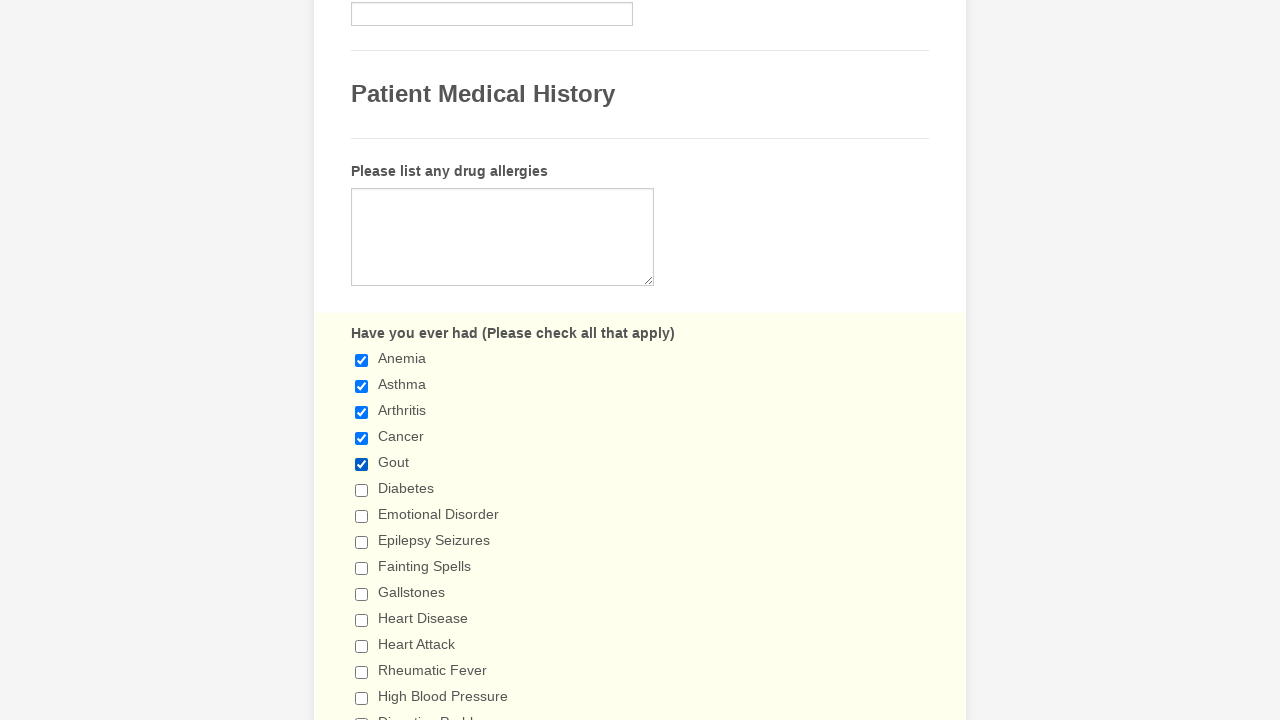

Selected checkbox at index 5 at (362, 490) on div.form-single-column input[type='checkbox'] >> nth=5
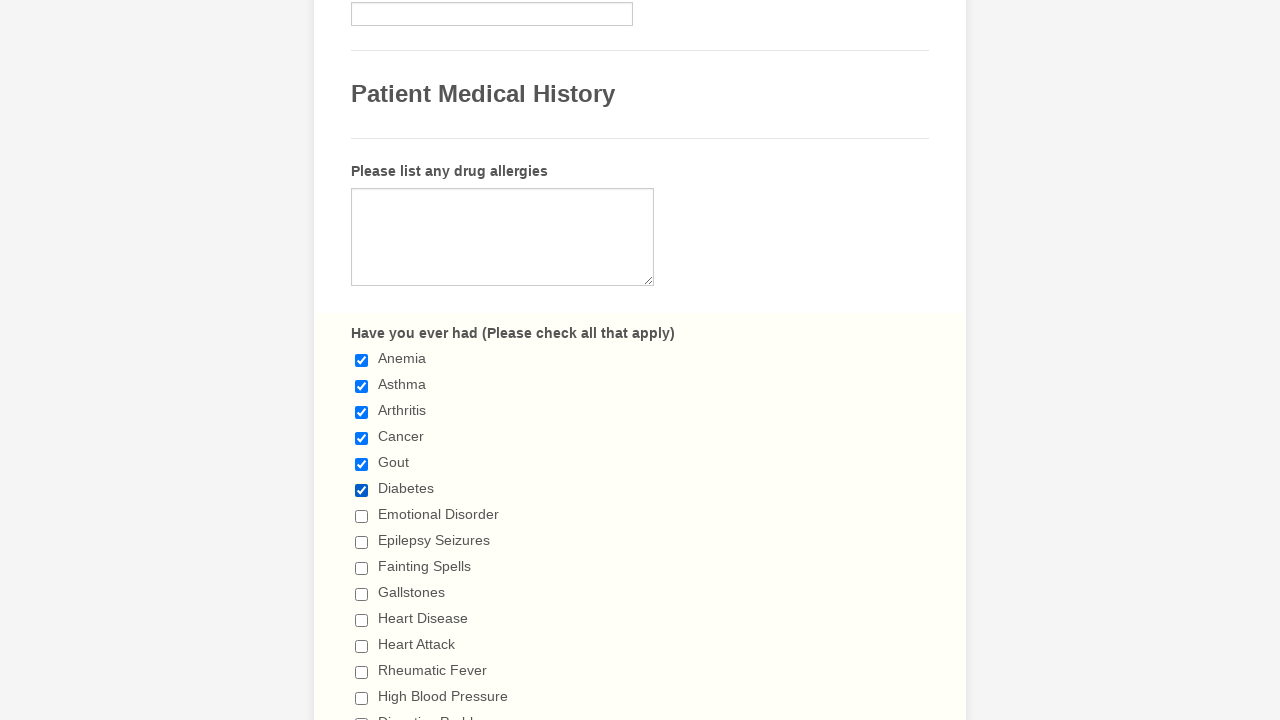

Selected checkbox at index 6 at (362, 516) on div.form-single-column input[type='checkbox'] >> nth=6
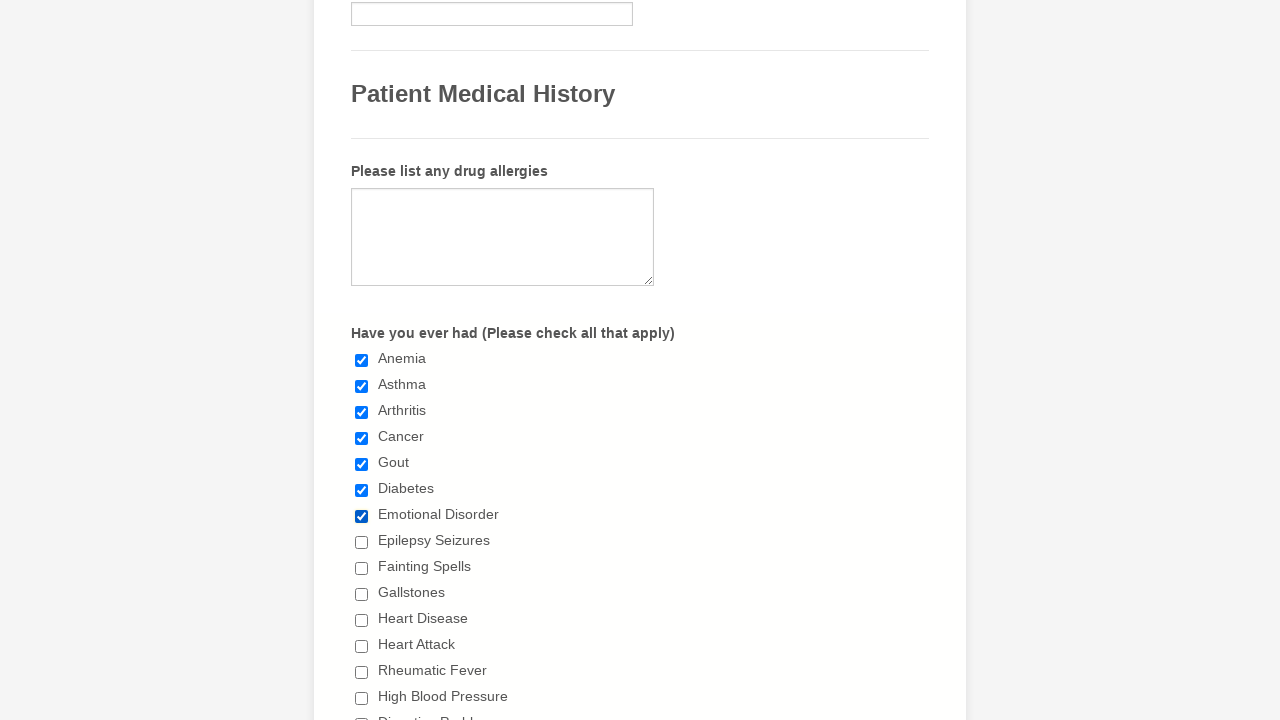

Selected checkbox at index 7 at (362, 542) on div.form-single-column input[type='checkbox'] >> nth=7
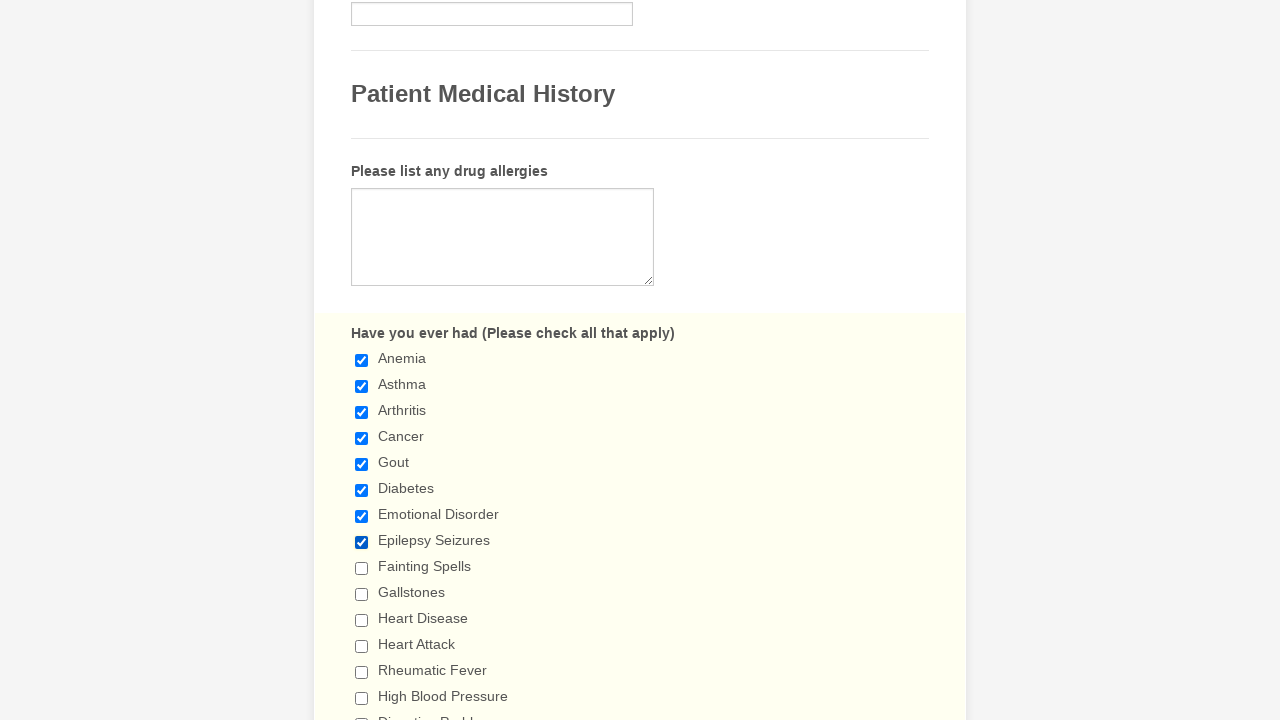

Selected checkbox at index 8 at (362, 568) on div.form-single-column input[type='checkbox'] >> nth=8
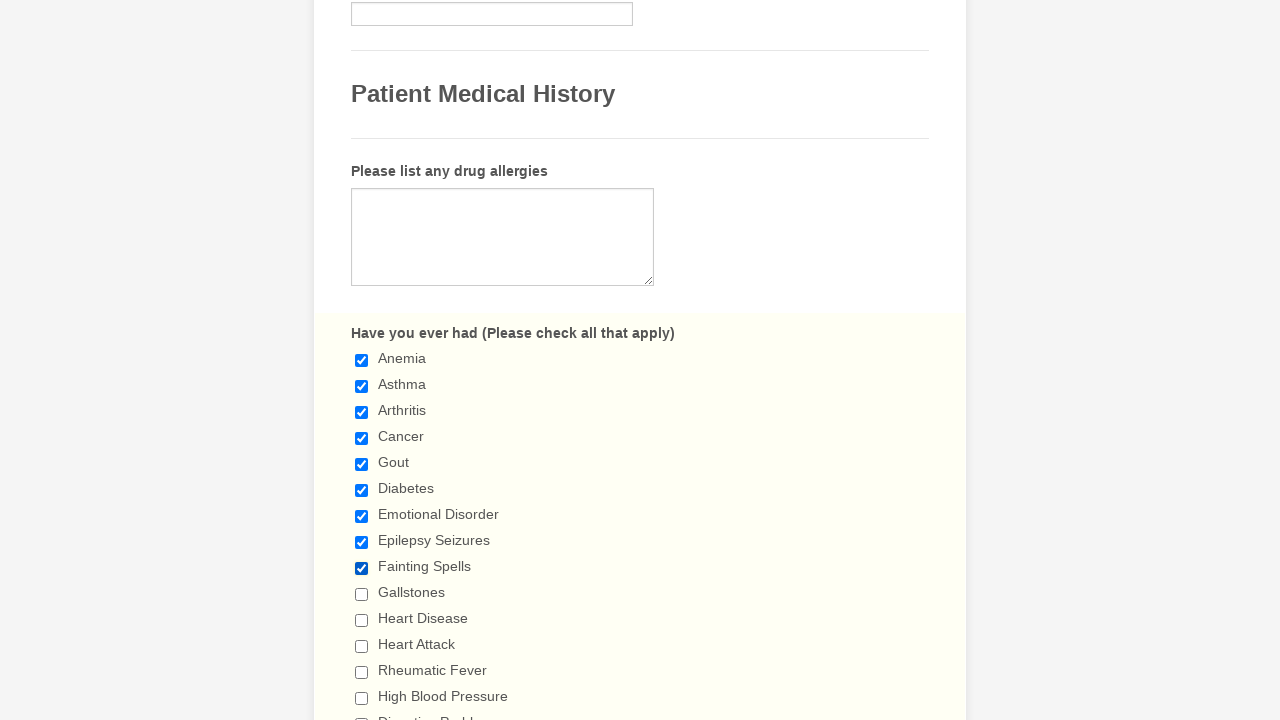

Selected checkbox at index 9 at (362, 594) on div.form-single-column input[type='checkbox'] >> nth=9
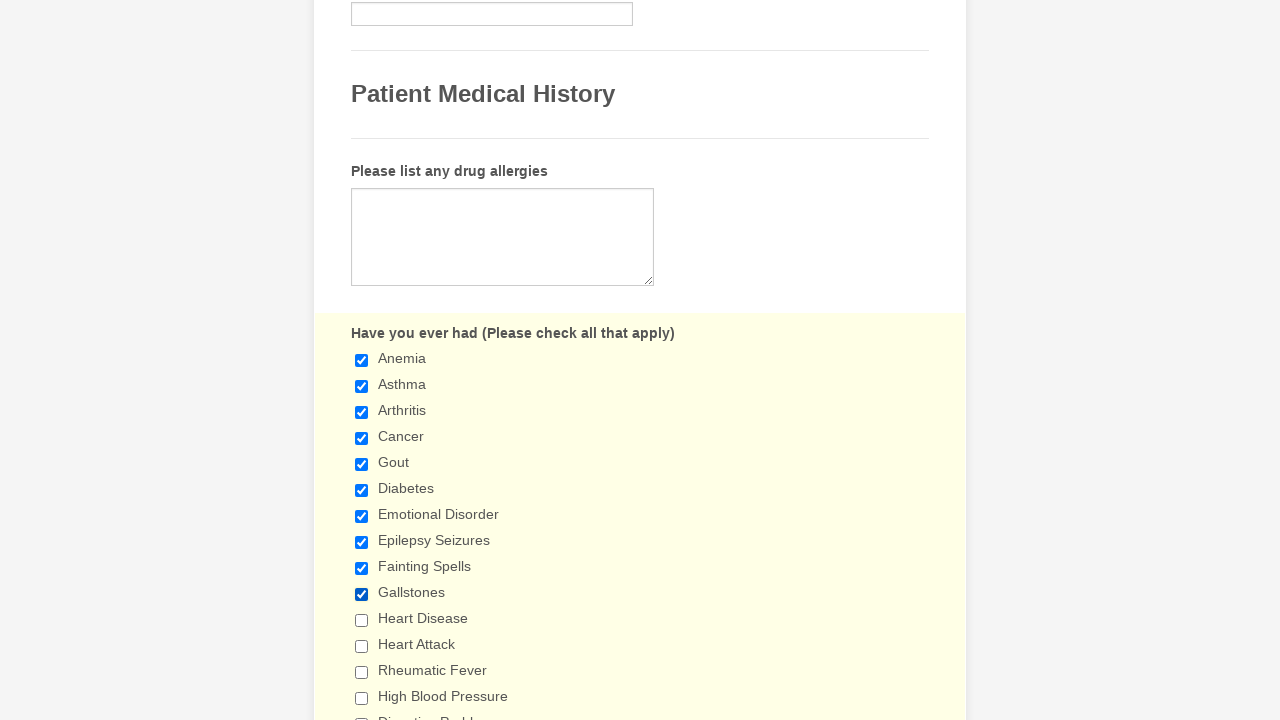

Selected checkbox at index 10 at (362, 620) on div.form-single-column input[type='checkbox'] >> nth=10
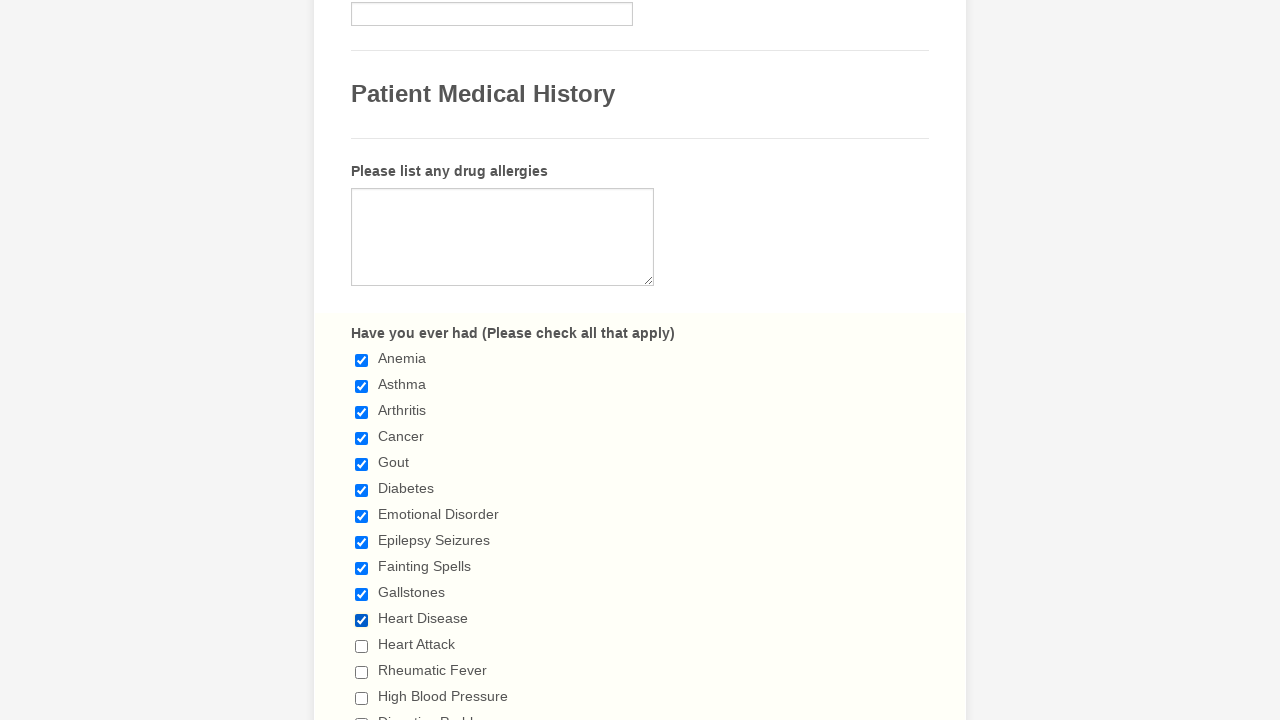

Selected checkbox at index 11 at (362, 646) on div.form-single-column input[type='checkbox'] >> nth=11
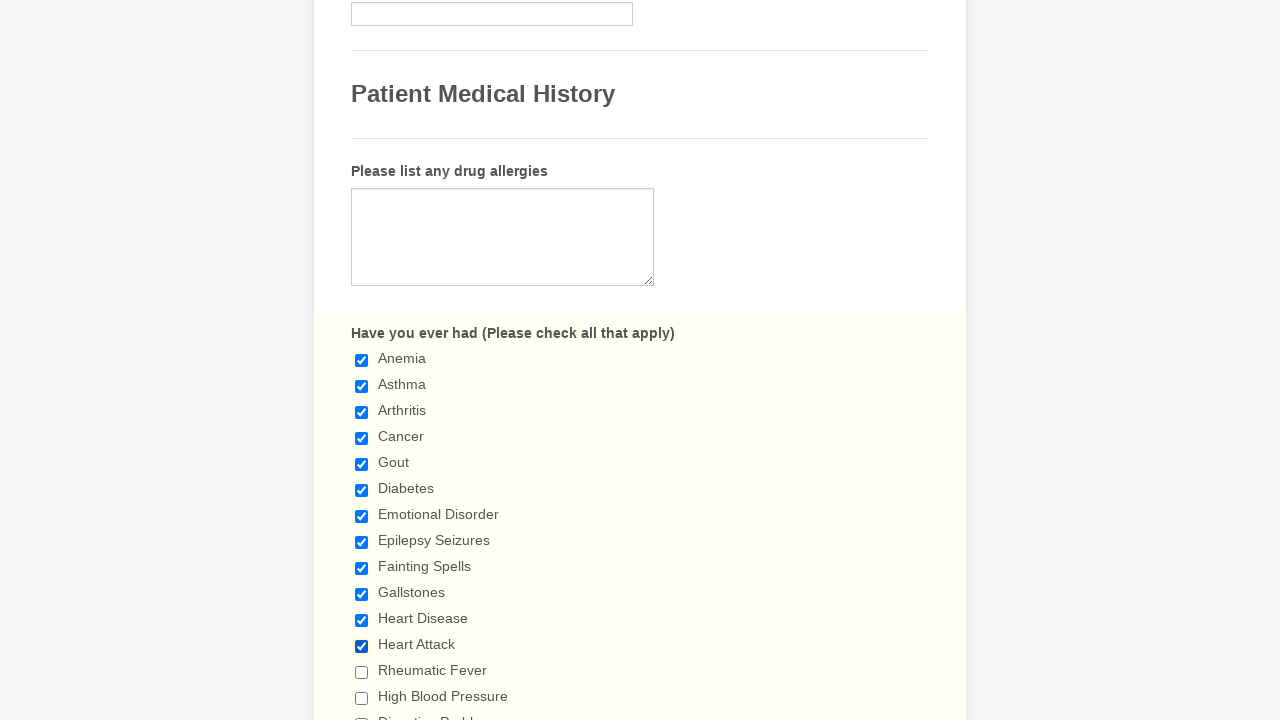

Selected checkbox at index 12 at (362, 672) on div.form-single-column input[type='checkbox'] >> nth=12
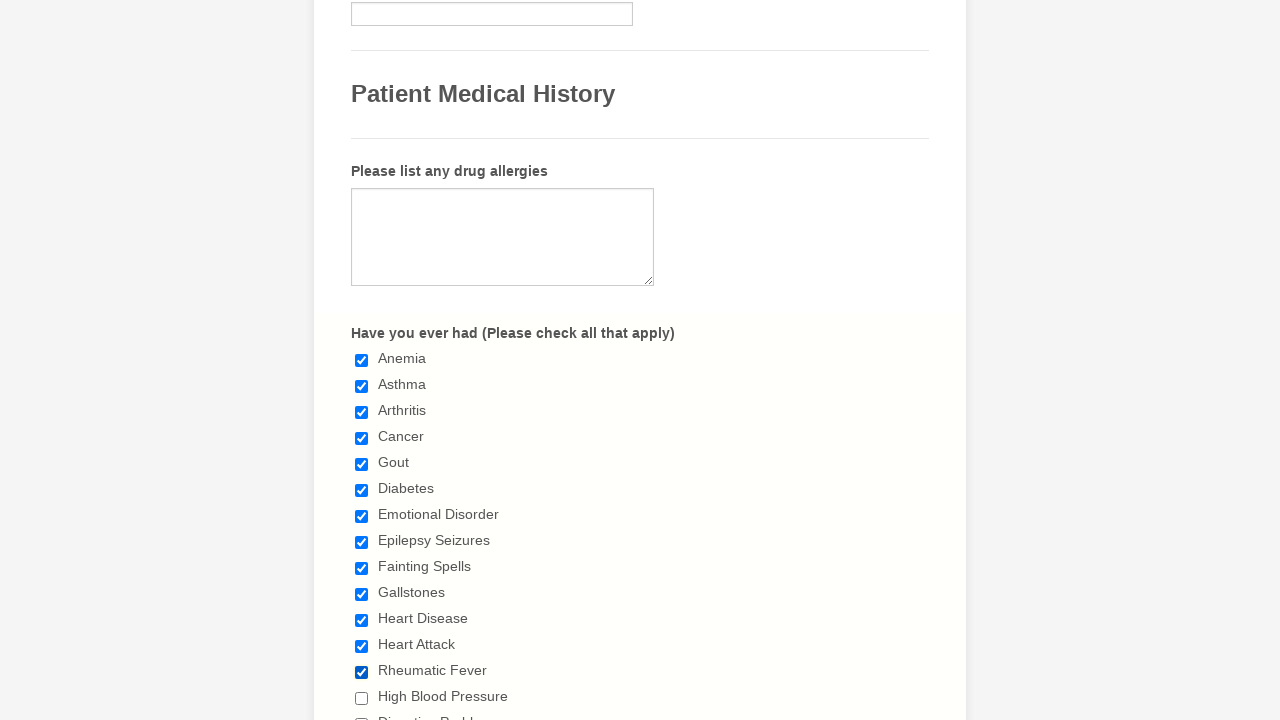

Selected checkbox at index 13 at (362, 698) on div.form-single-column input[type='checkbox'] >> nth=13
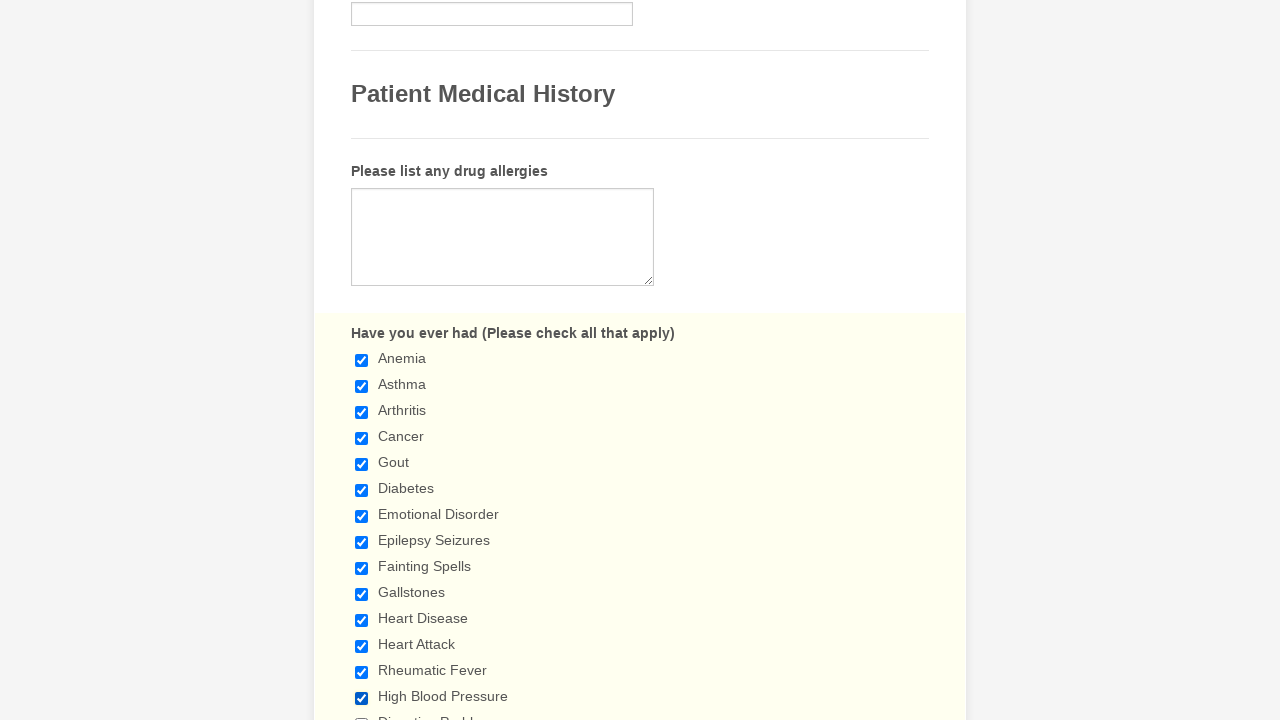

Selected checkbox at index 14 at (362, 714) on div.form-single-column input[type='checkbox'] >> nth=14
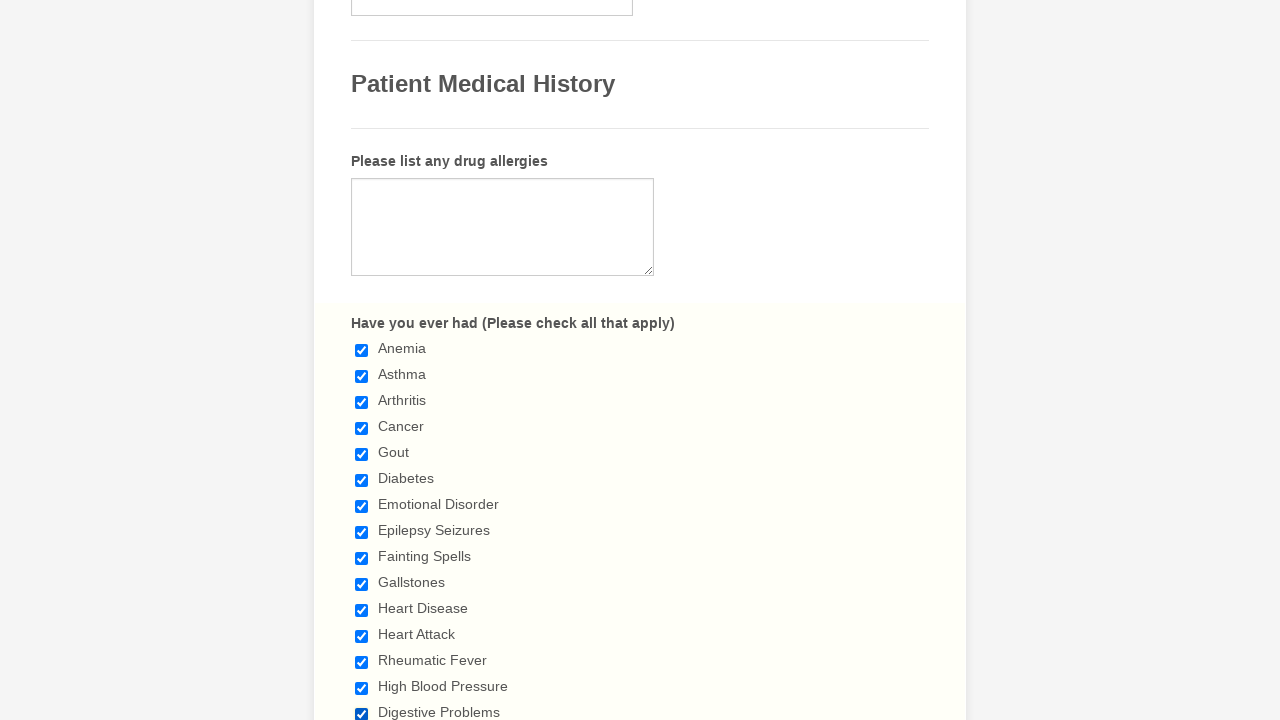

Selected checkbox at index 15 at (362, 360) on div.form-single-column input[type='checkbox'] >> nth=15
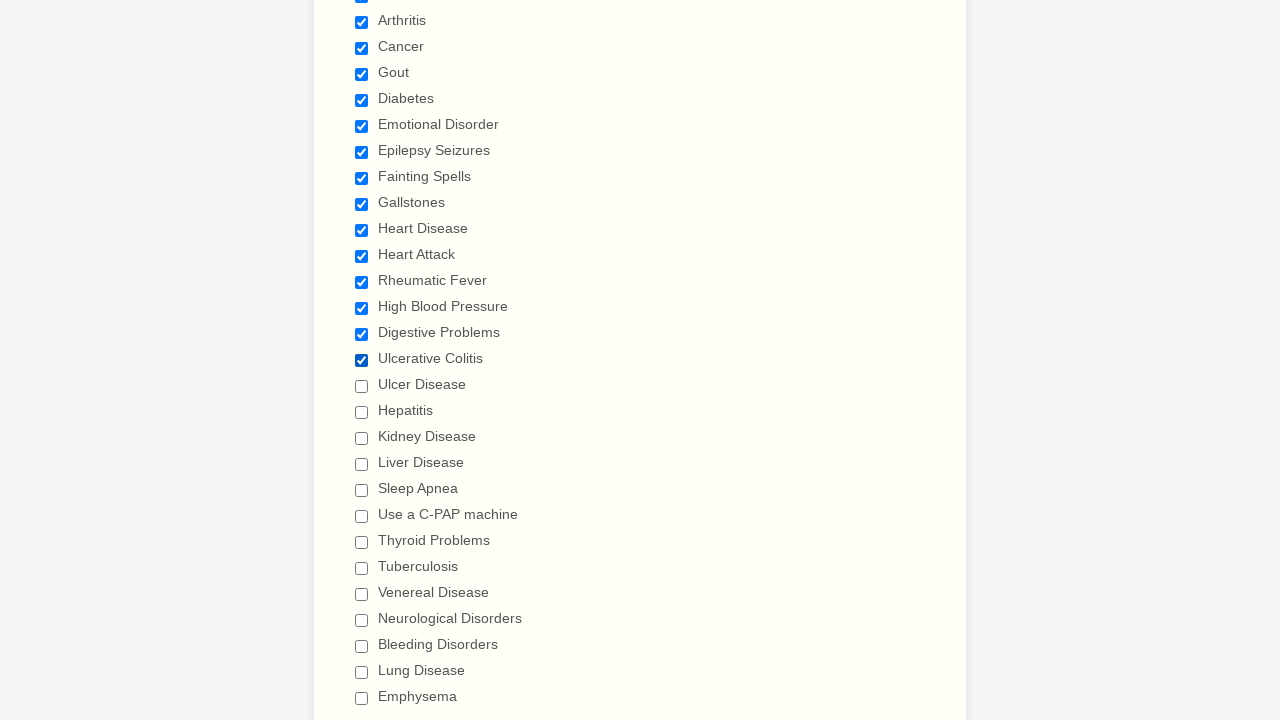

Selected checkbox at index 16 at (362, 386) on div.form-single-column input[type='checkbox'] >> nth=16
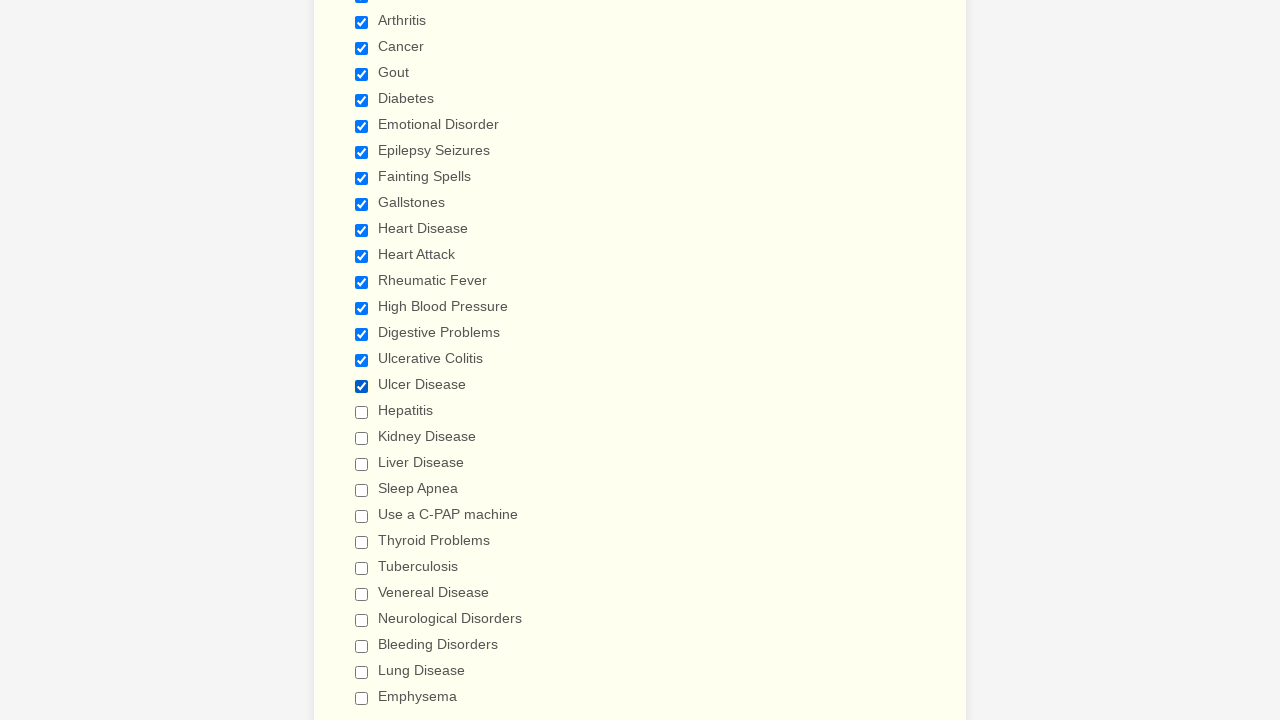

Selected checkbox at index 17 at (362, 412) on div.form-single-column input[type='checkbox'] >> nth=17
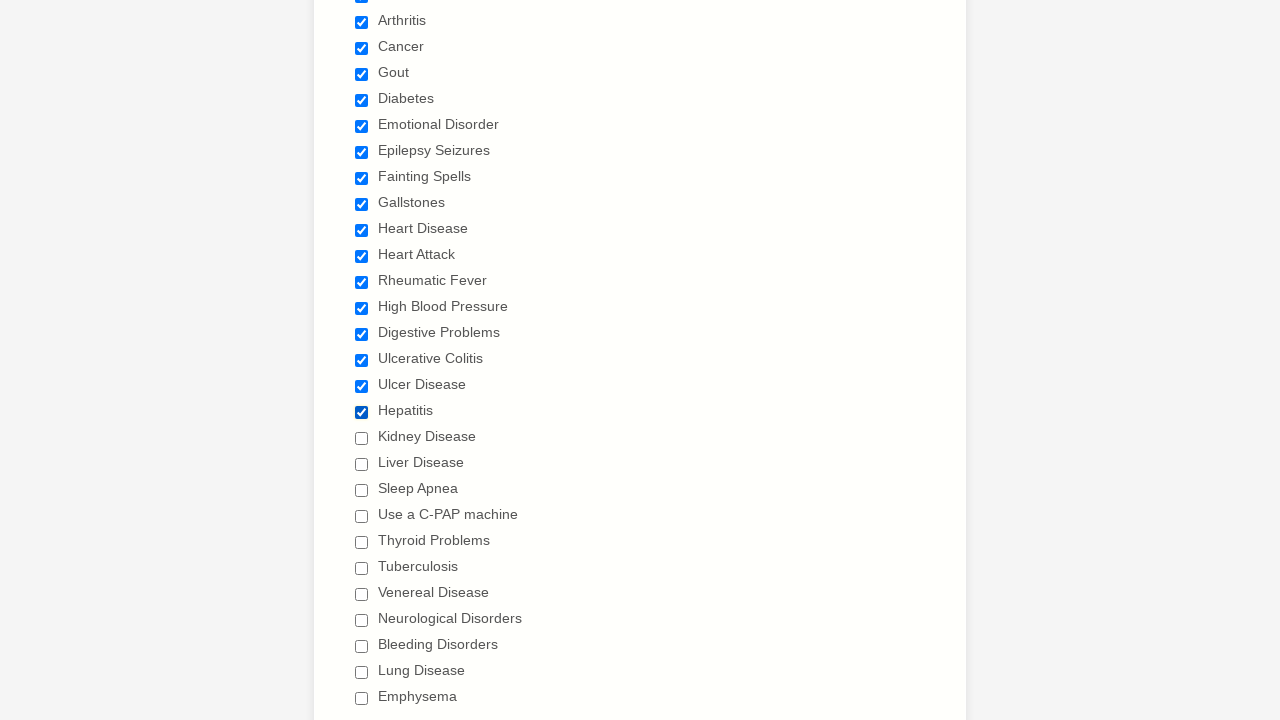

Selected checkbox at index 18 at (362, 438) on div.form-single-column input[type='checkbox'] >> nth=18
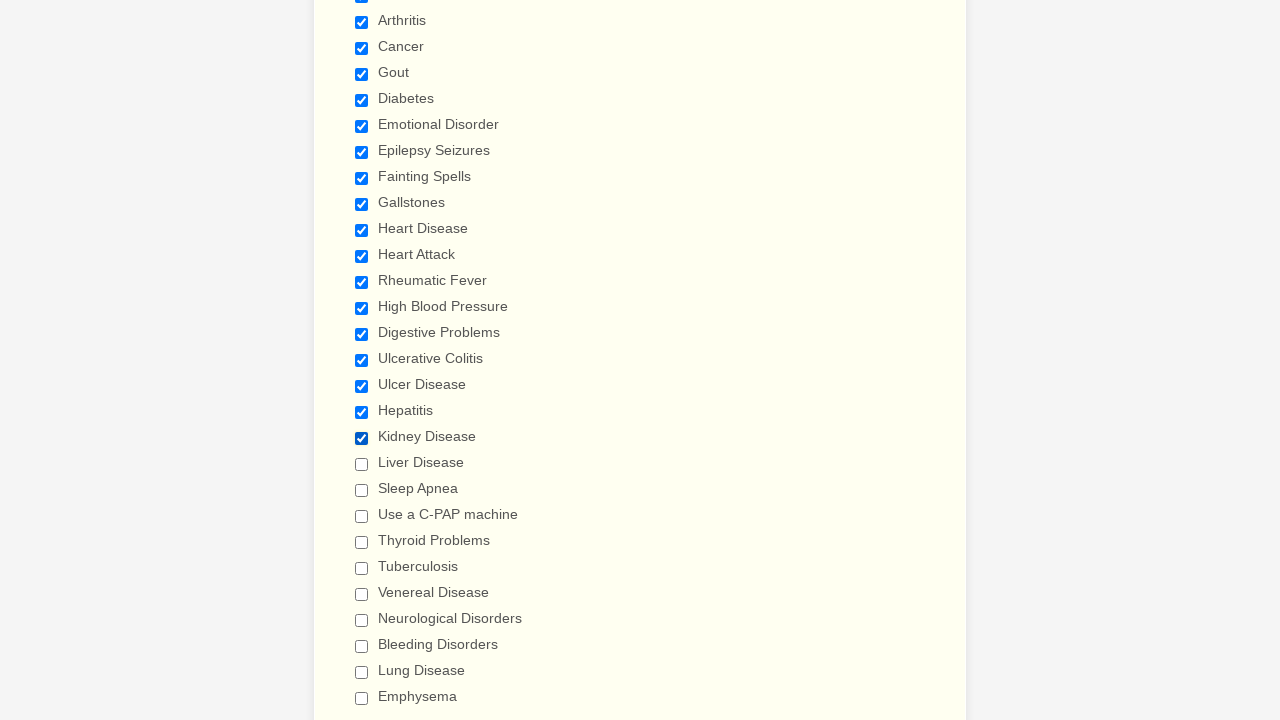

Selected checkbox at index 19 at (362, 464) on div.form-single-column input[type='checkbox'] >> nth=19
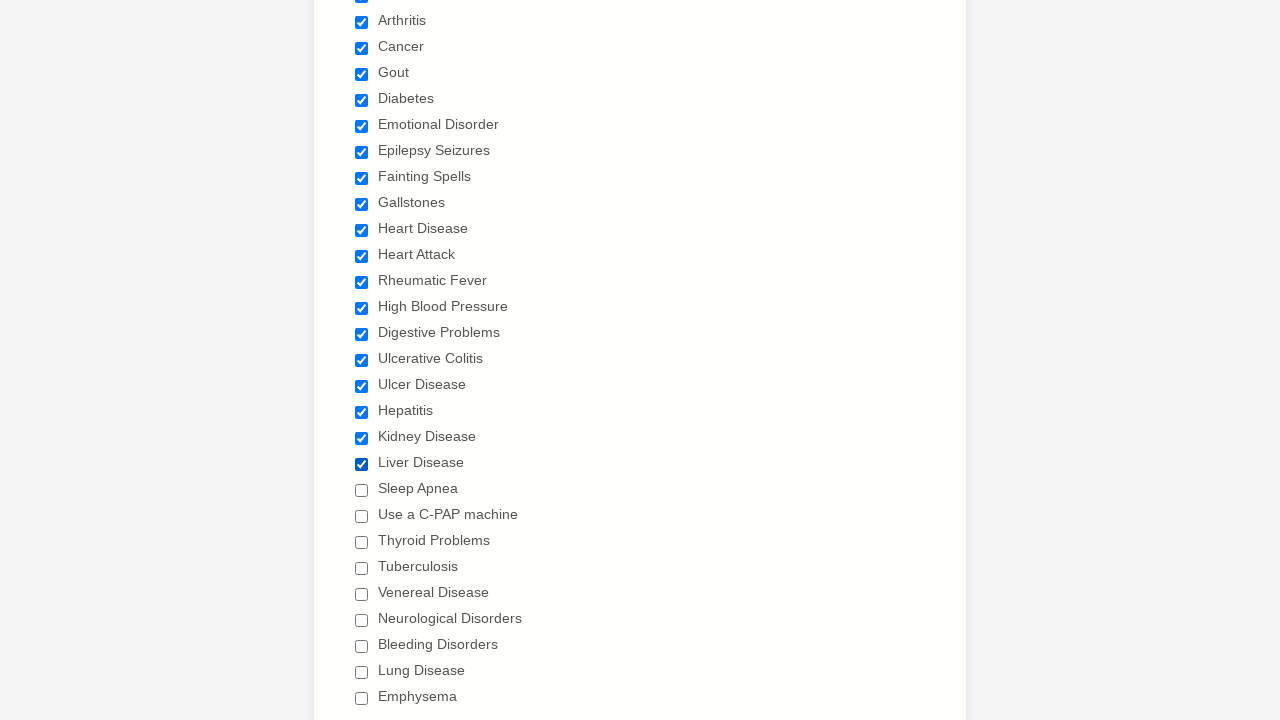

Selected checkbox at index 20 at (362, 490) on div.form-single-column input[type='checkbox'] >> nth=20
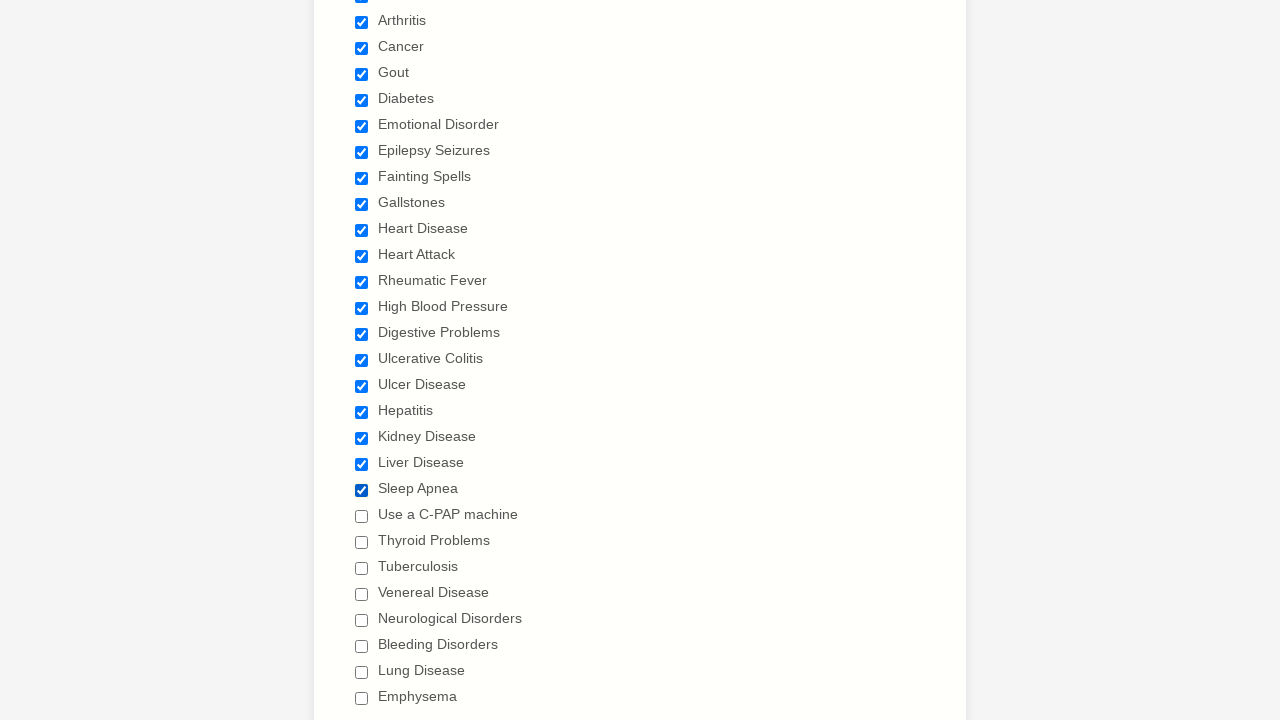

Selected checkbox at index 21 at (362, 516) on div.form-single-column input[type='checkbox'] >> nth=21
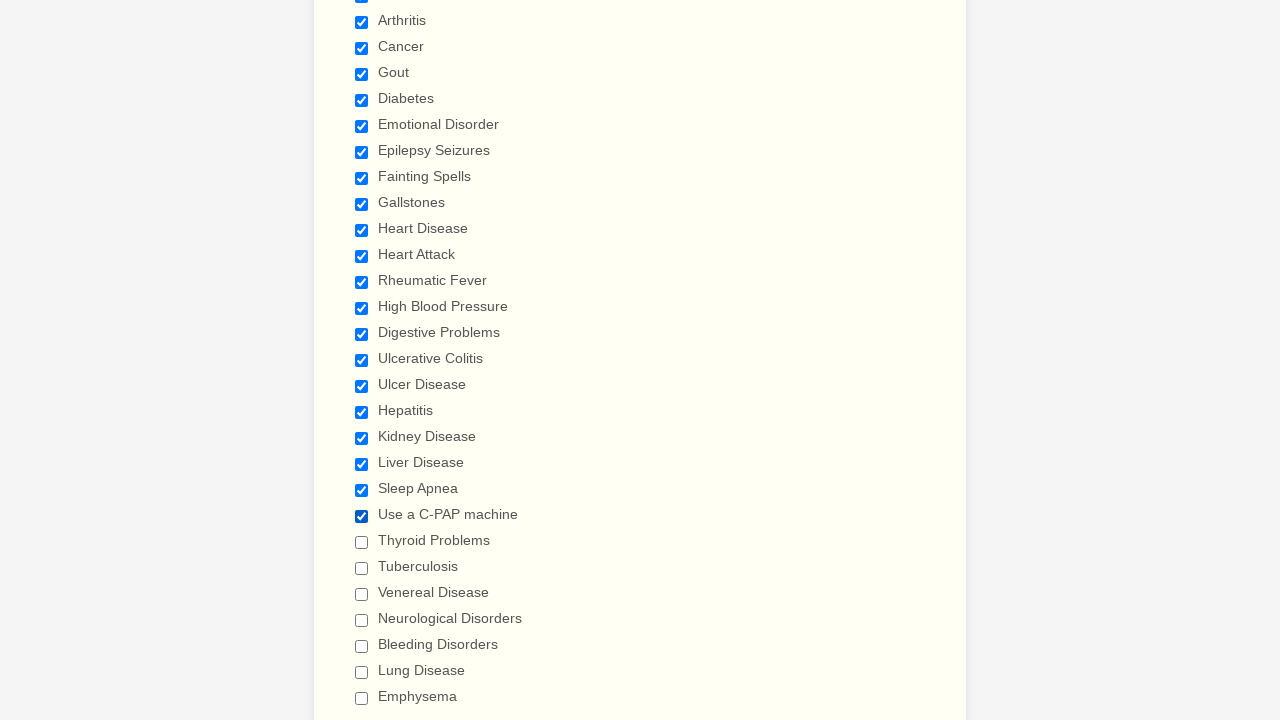

Selected checkbox at index 22 at (362, 542) on div.form-single-column input[type='checkbox'] >> nth=22
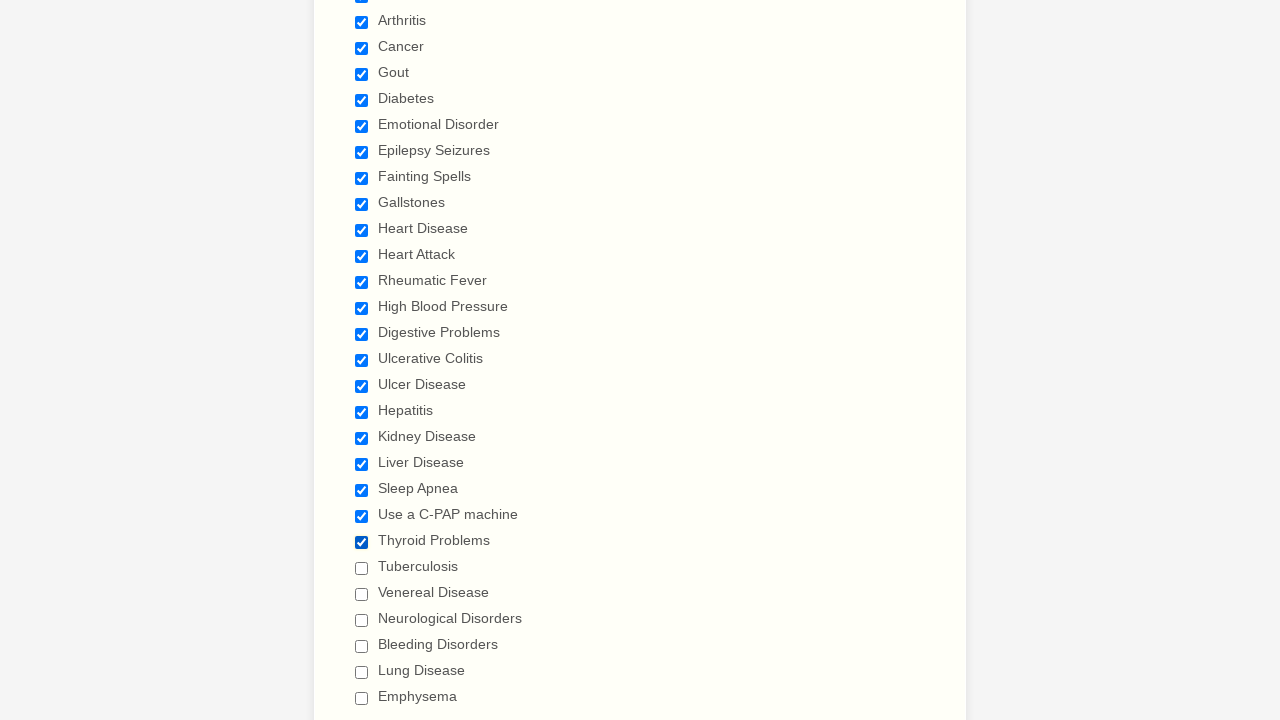

Selected checkbox at index 23 at (362, 568) on div.form-single-column input[type='checkbox'] >> nth=23
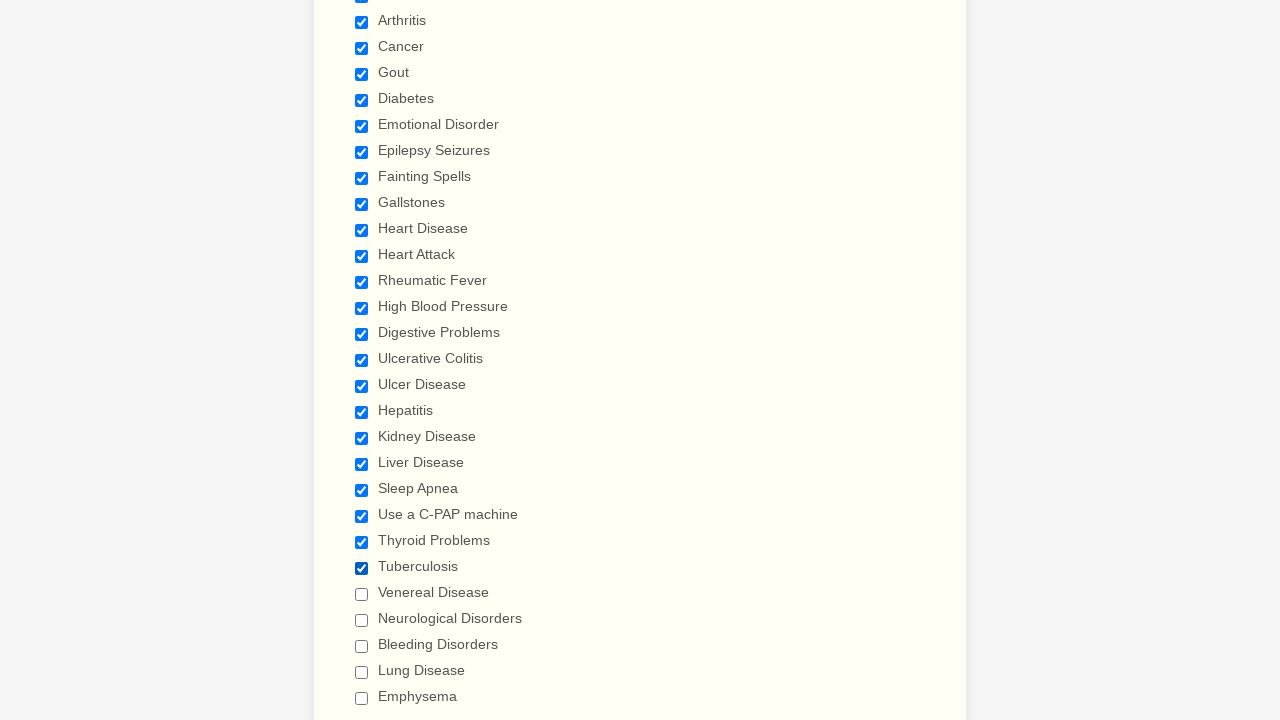

Selected checkbox at index 24 at (362, 594) on div.form-single-column input[type='checkbox'] >> nth=24
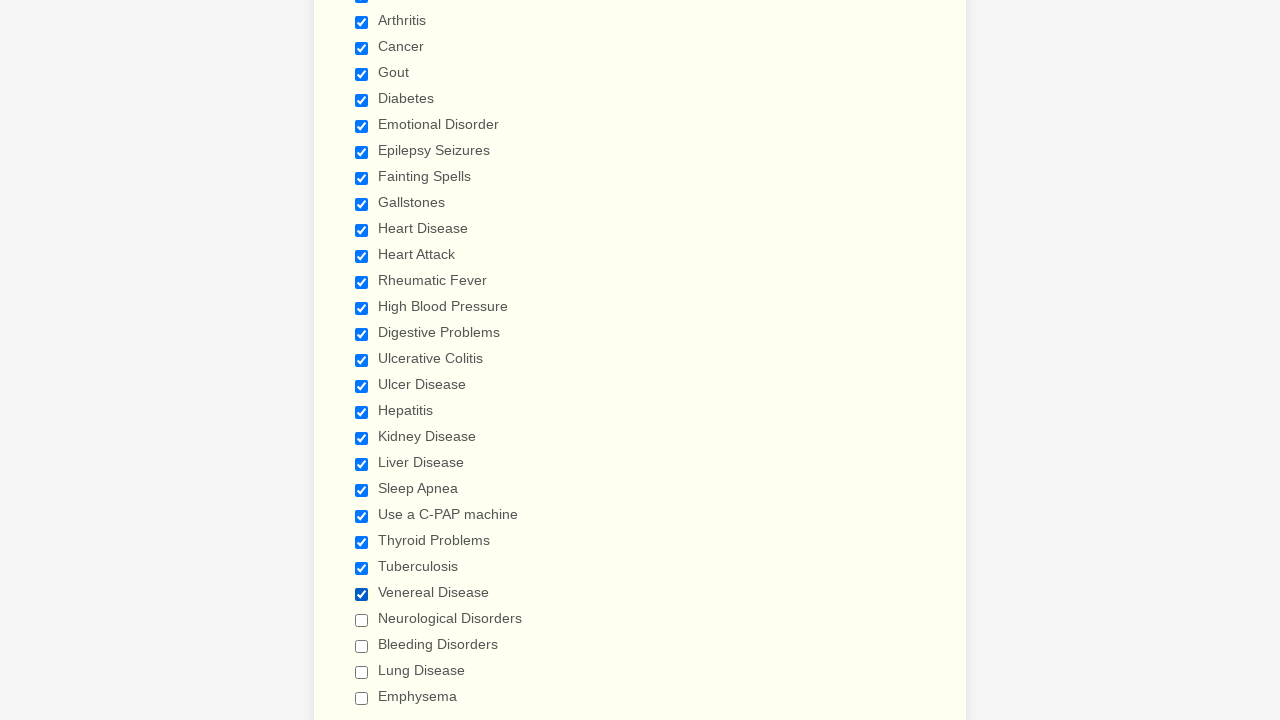

Selected checkbox at index 25 at (362, 620) on div.form-single-column input[type='checkbox'] >> nth=25
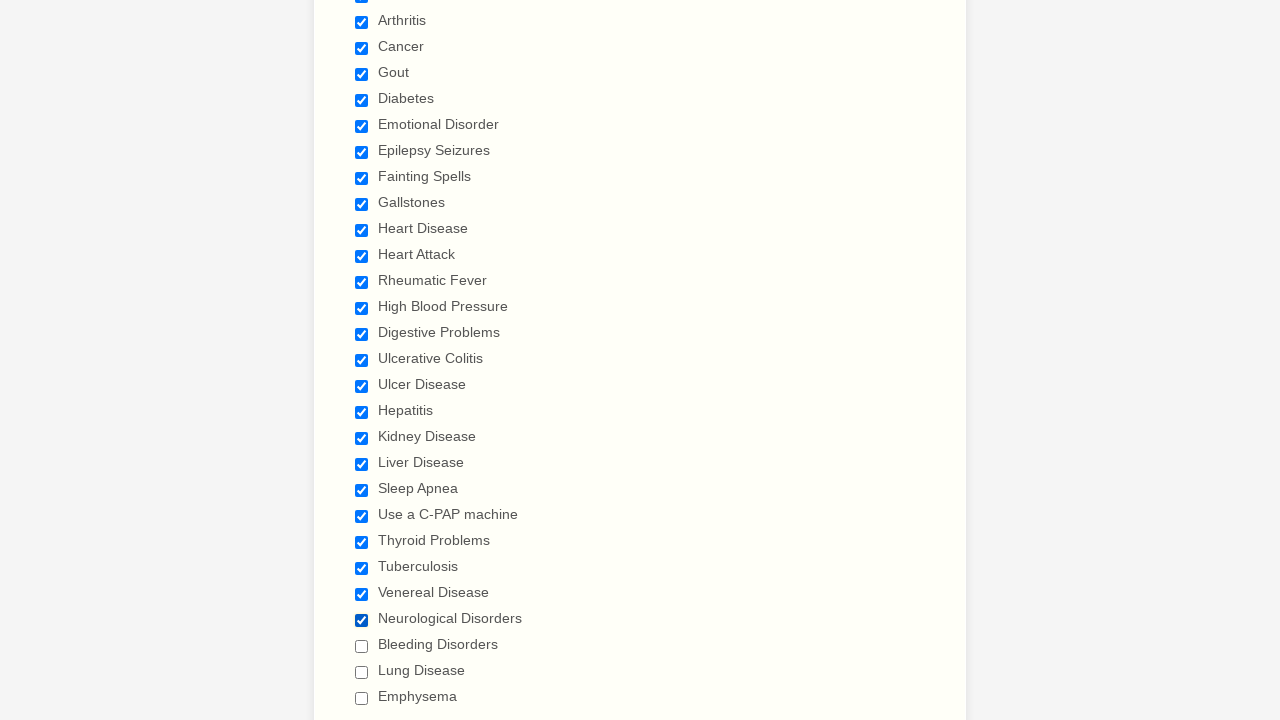

Selected checkbox at index 26 at (362, 646) on div.form-single-column input[type='checkbox'] >> nth=26
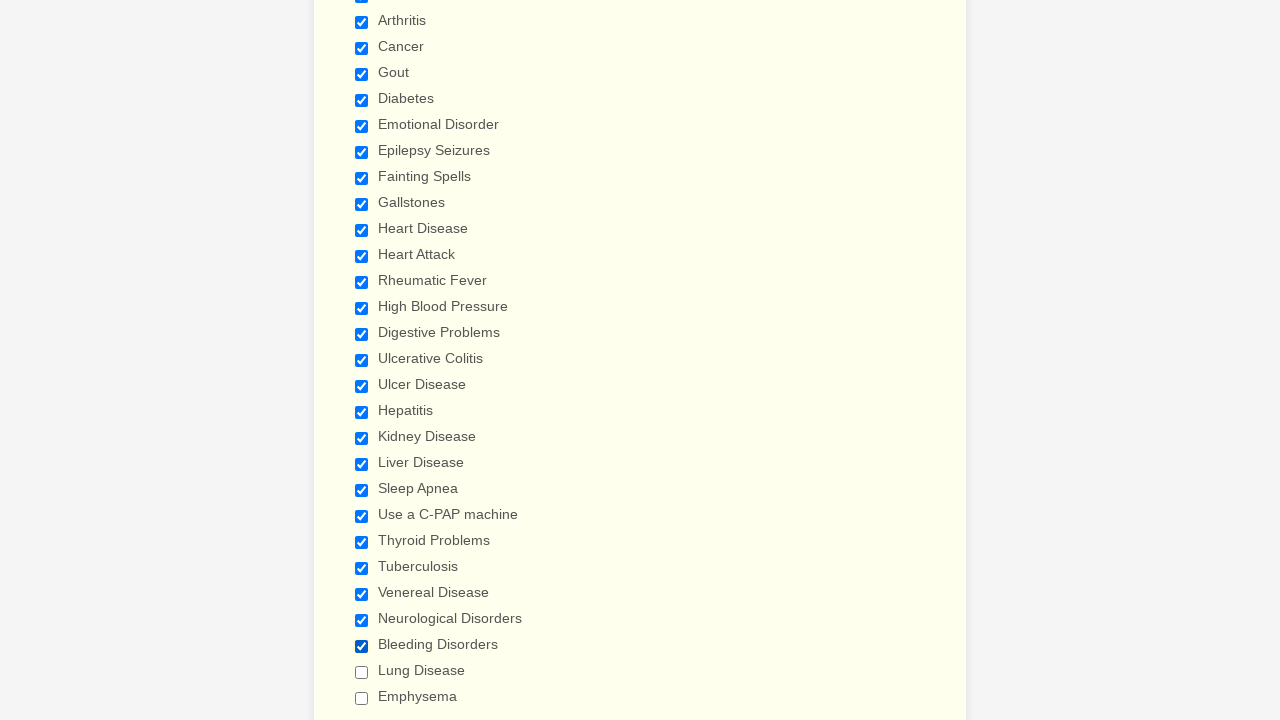

Selected checkbox at index 27 at (362, 672) on div.form-single-column input[type='checkbox'] >> nth=27
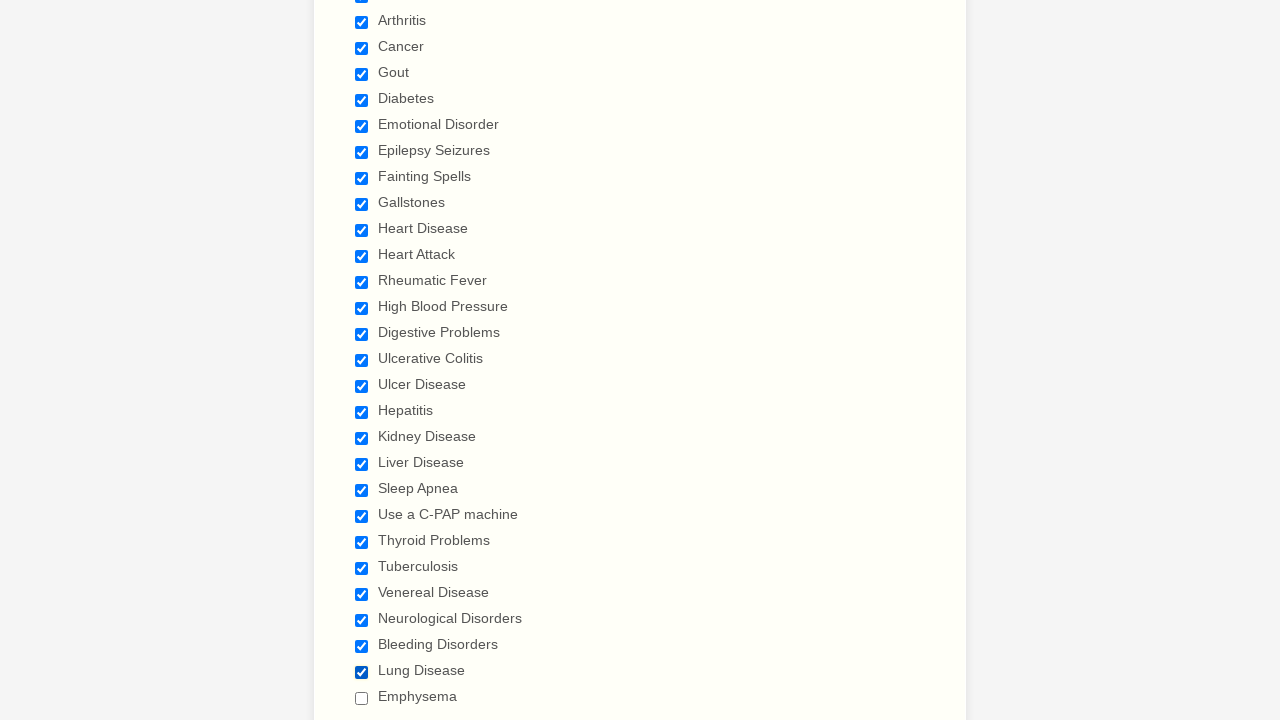

Selected checkbox at index 28 at (362, 698) on div.form-single-column input[type='checkbox'] >> nth=28
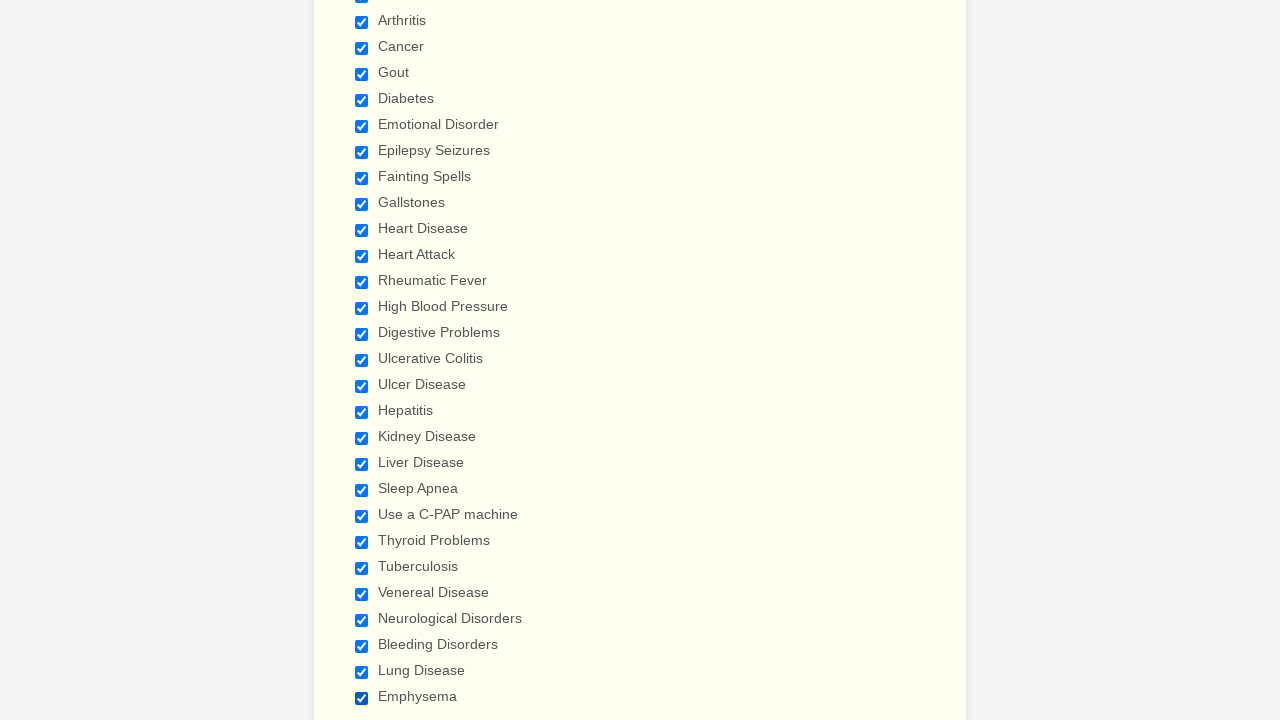

Deselected checkbox at index 0 at (362, 360) on div.form-single-column input[type='checkbox'] >> nth=0
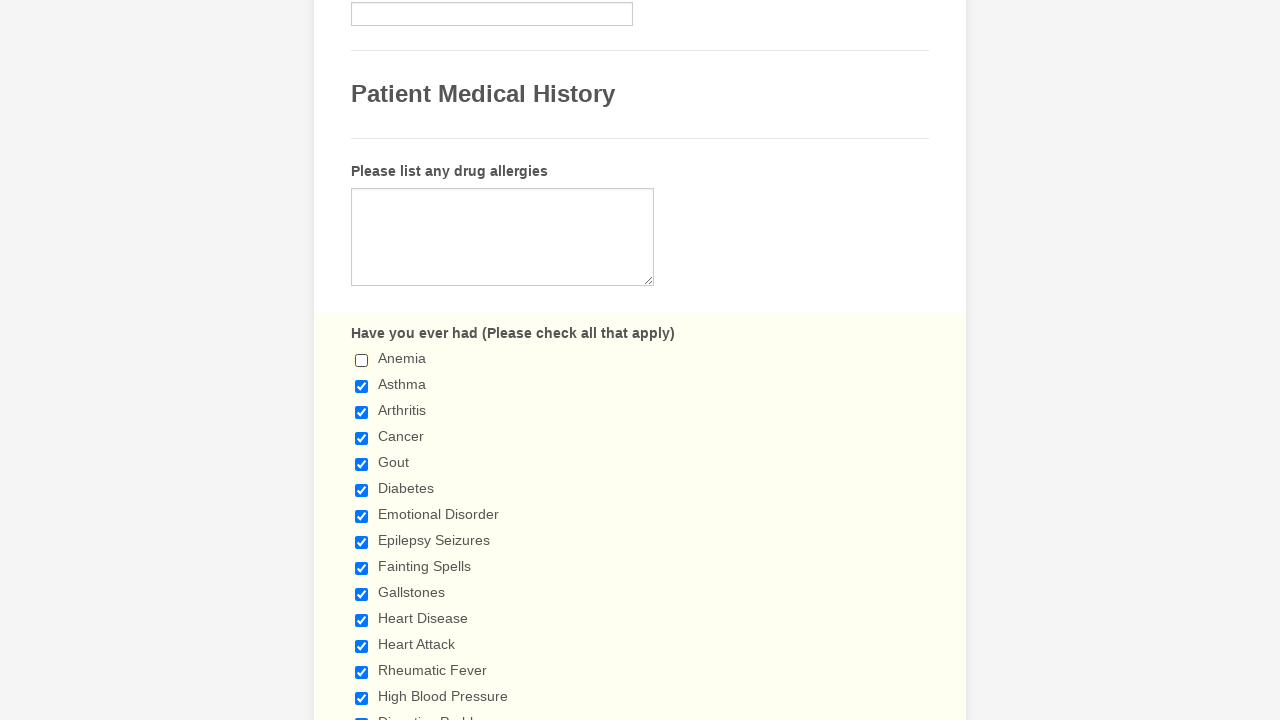

Deselected checkbox at index 1 at (362, 386) on div.form-single-column input[type='checkbox'] >> nth=1
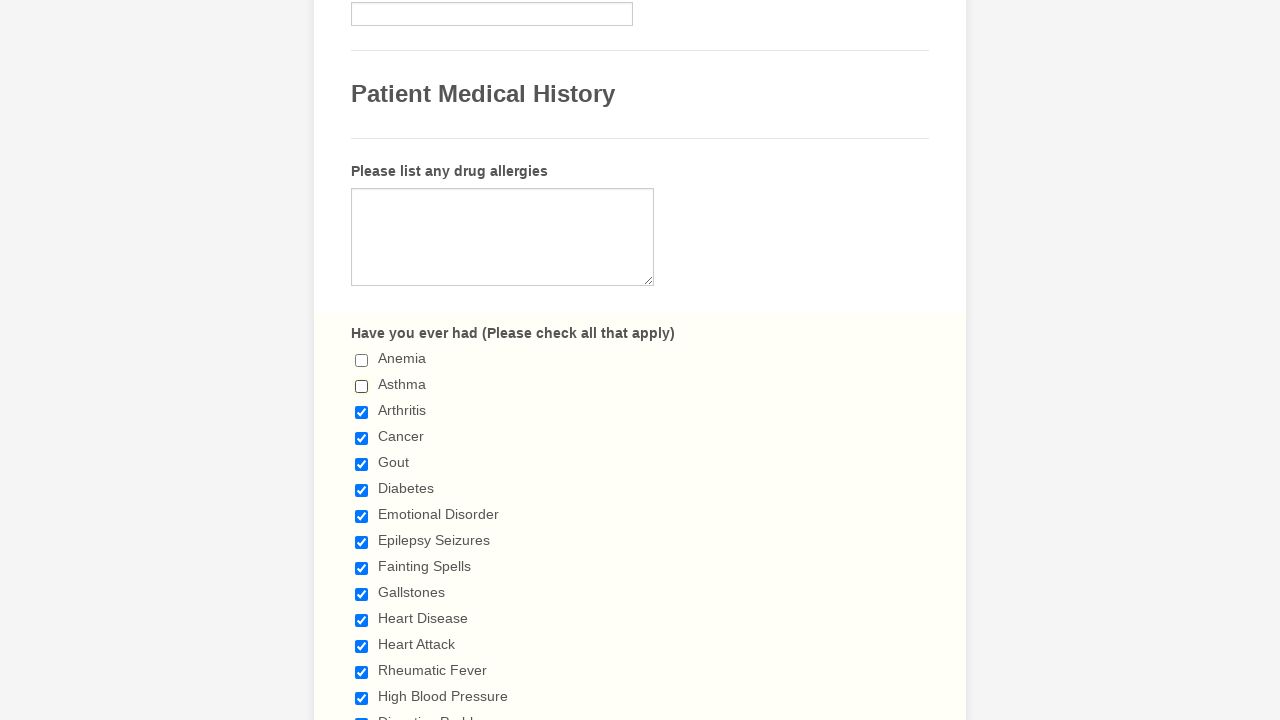

Deselected checkbox at index 2 at (362, 412) on div.form-single-column input[type='checkbox'] >> nth=2
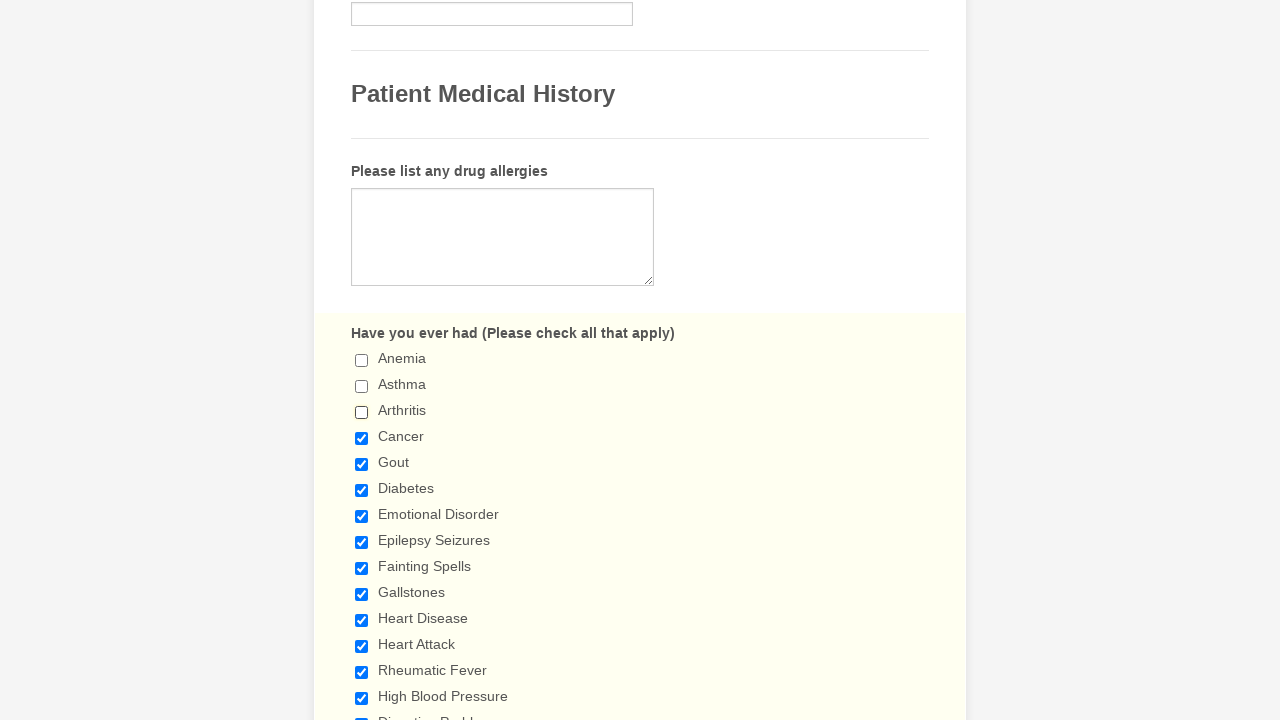

Deselected checkbox at index 3 at (362, 438) on div.form-single-column input[type='checkbox'] >> nth=3
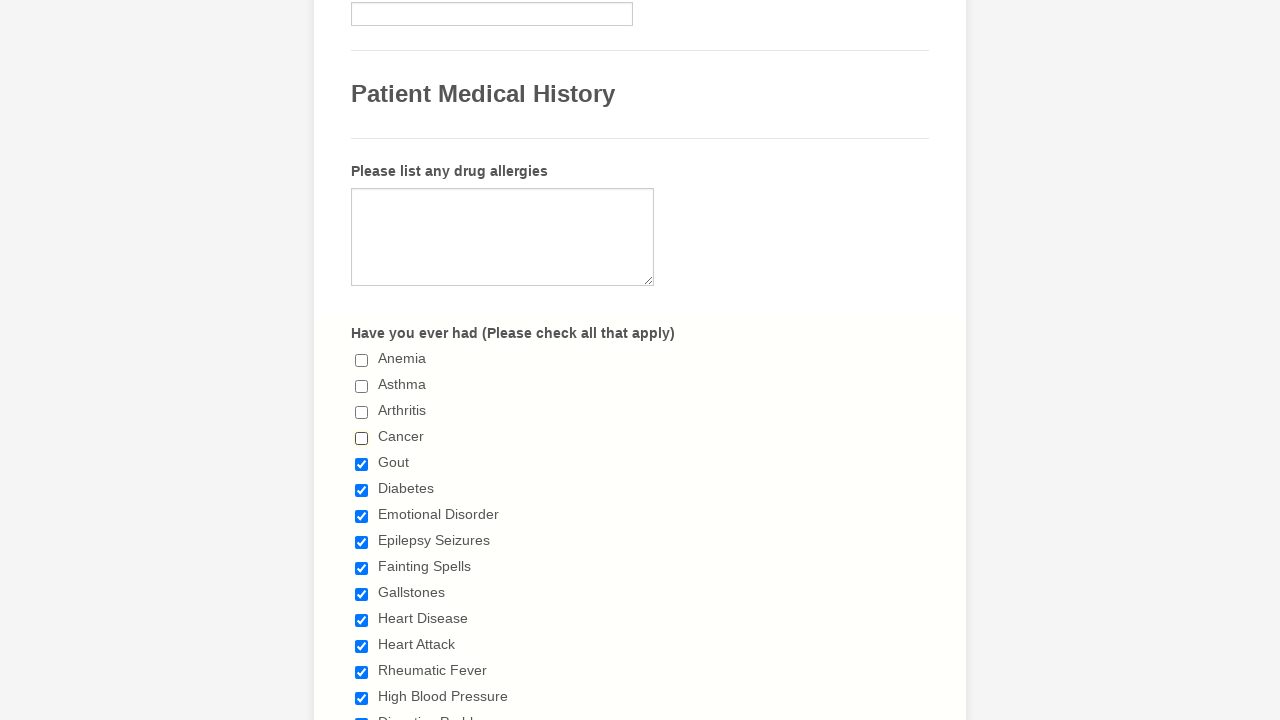

Deselected checkbox at index 4 at (362, 464) on div.form-single-column input[type='checkbox'] >> nth=4
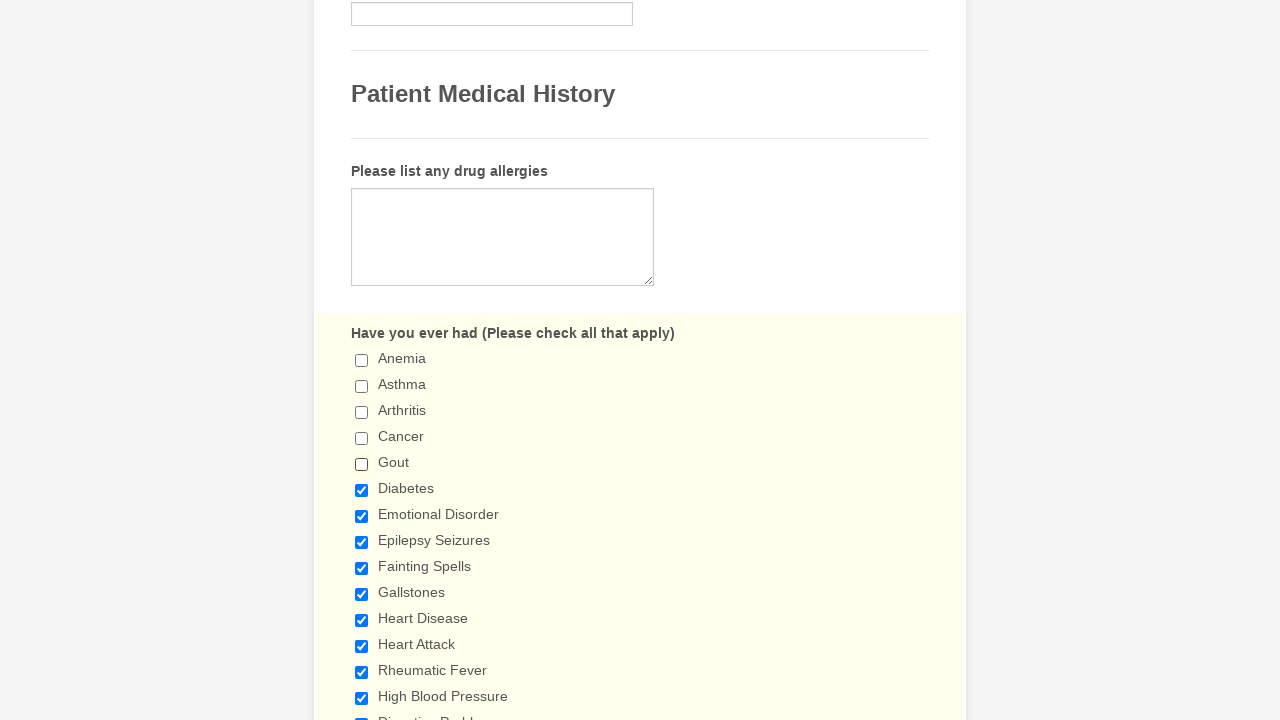

Deselected checkbox at index 5 at (362, 490) on div.form-single-column input[type='checkbox'] >> nth=5
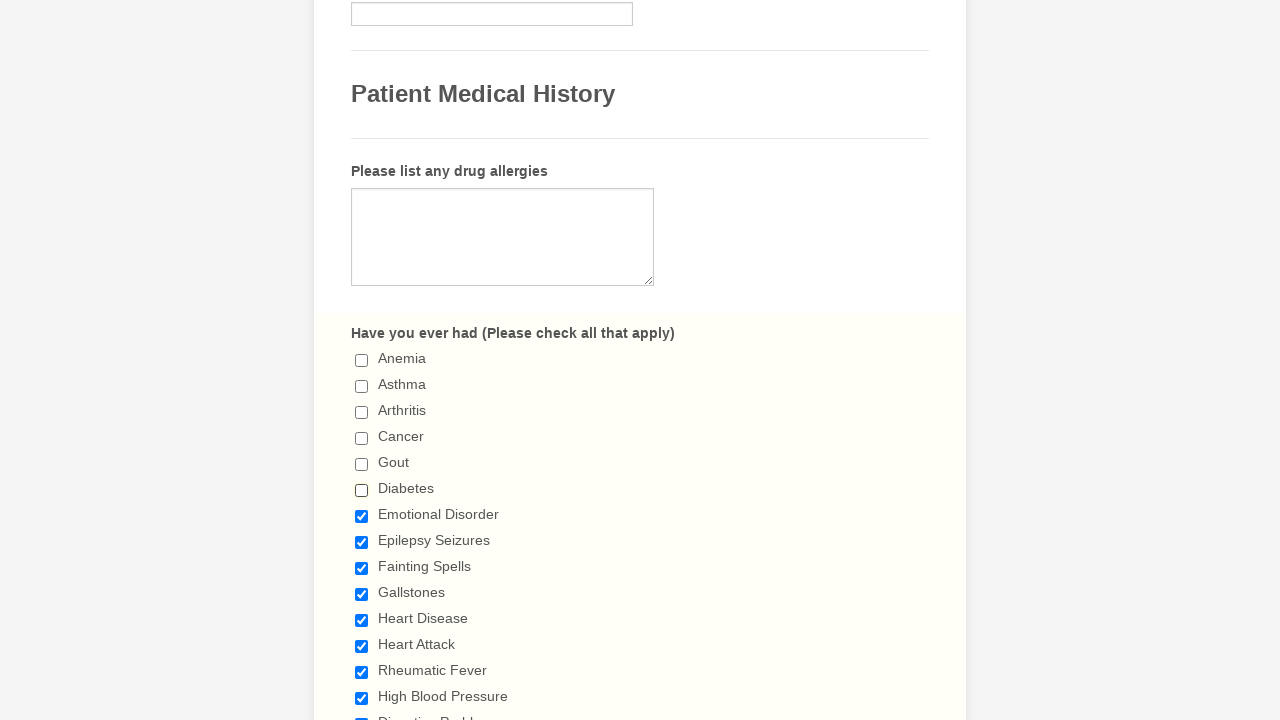

Deselected checkbox at index 6 at (362, 516) on div.form-single-column input[type='checkbox'] >> nth=6
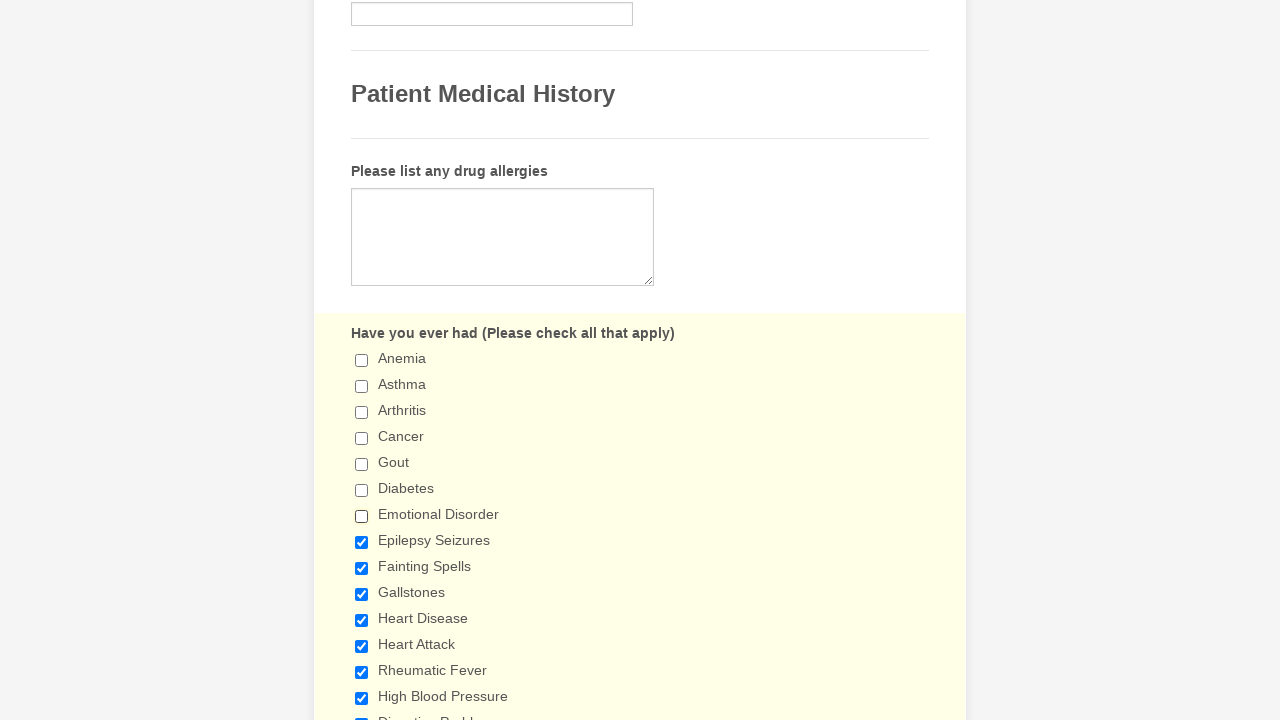

Deselected checkbox at index 7 at (362, 542) on div.form-single-column input[type='checkbox'] >> nth=7
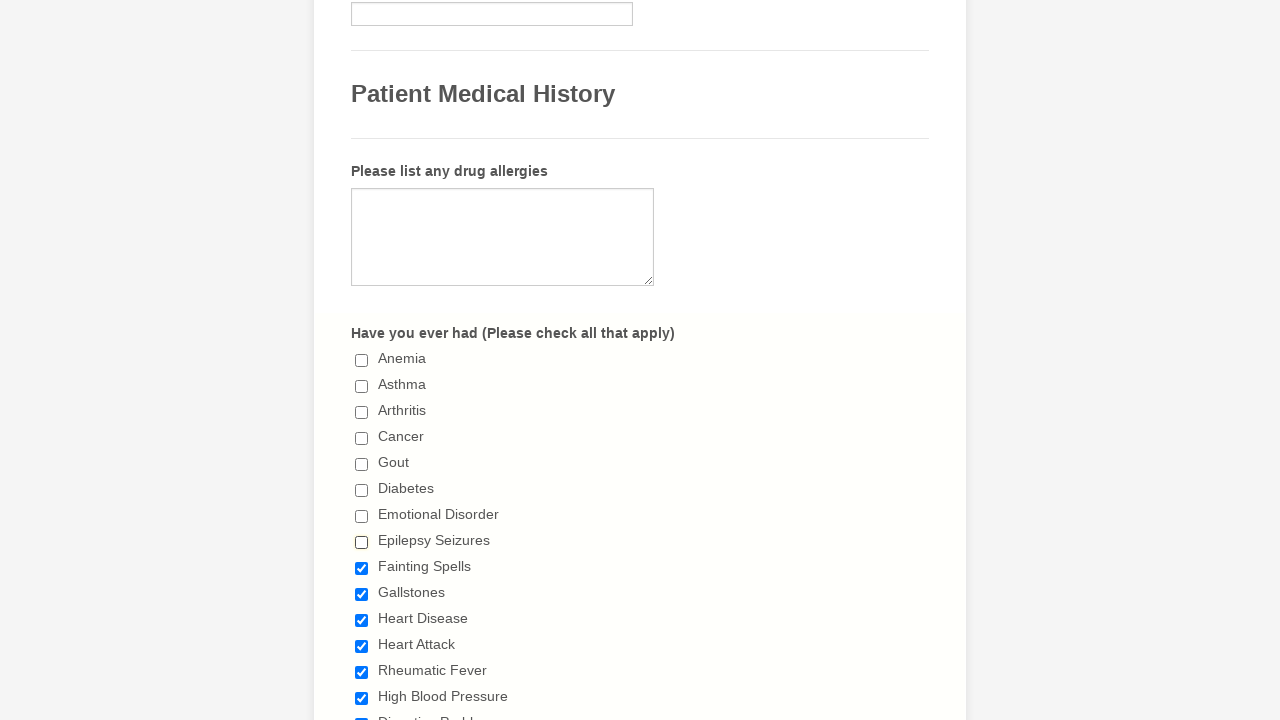

Deselected checkbox at index 8 at (362, 568) on div.form-single-column input[type='checkbox'] >> nth=8
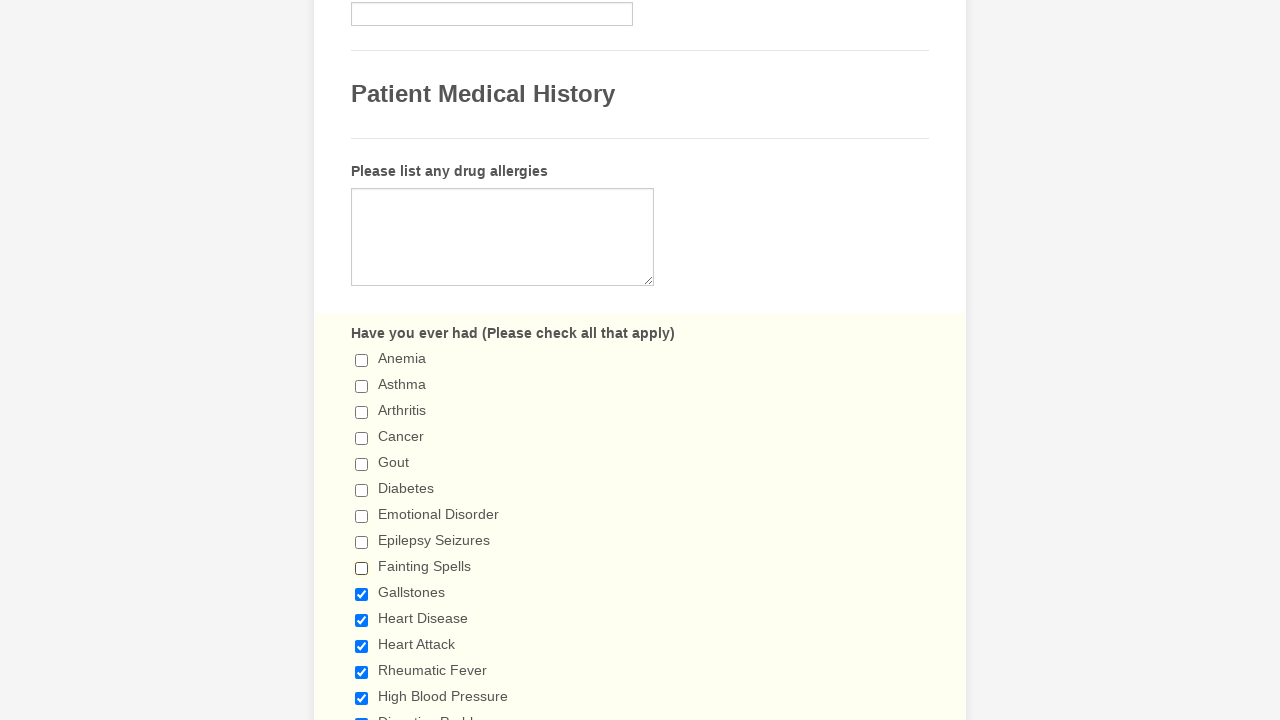

Deselected checkbox at index 9 at (362, 594) on div.form-single-column input[type='checkbox'] >> nth=9
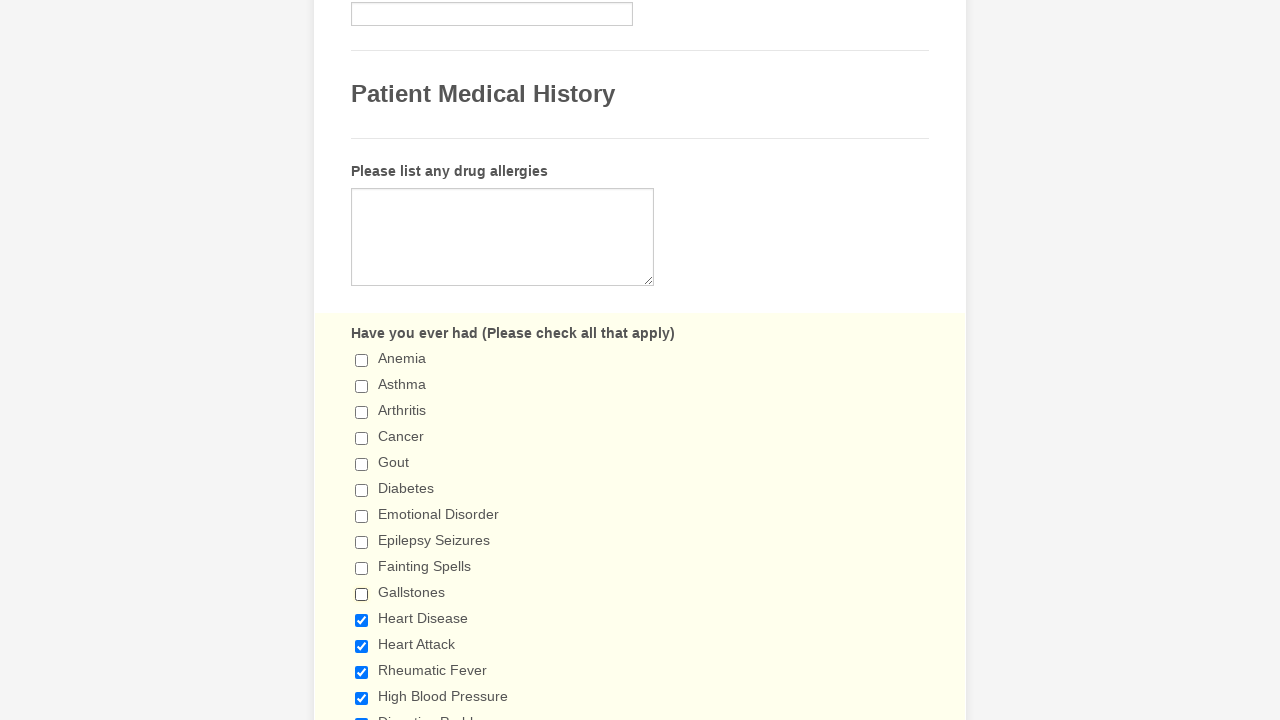

Deselected checkbox at index 10 at (362, 620) on div.form-single-column input[type='checkbox'] >> nth=10
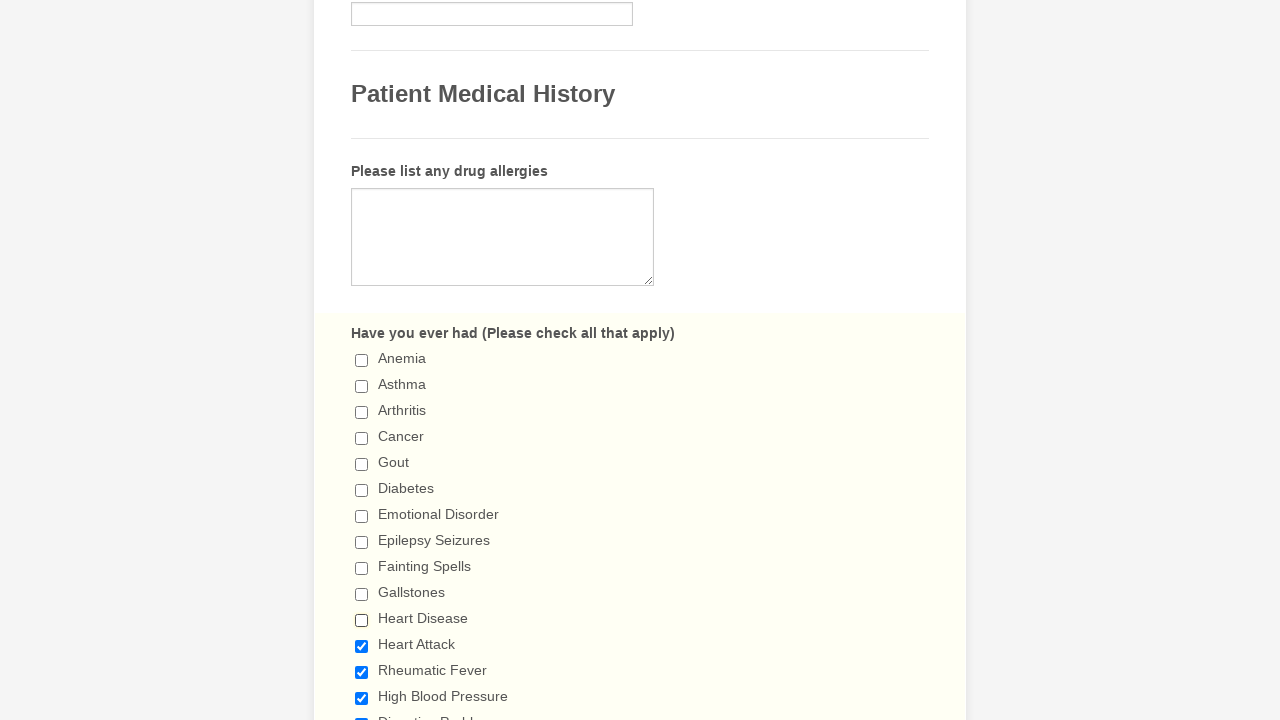

Deselected checkbox at index 11 at (362, 646) on div.form-single-column input[type='checkbox'] >> nth=11
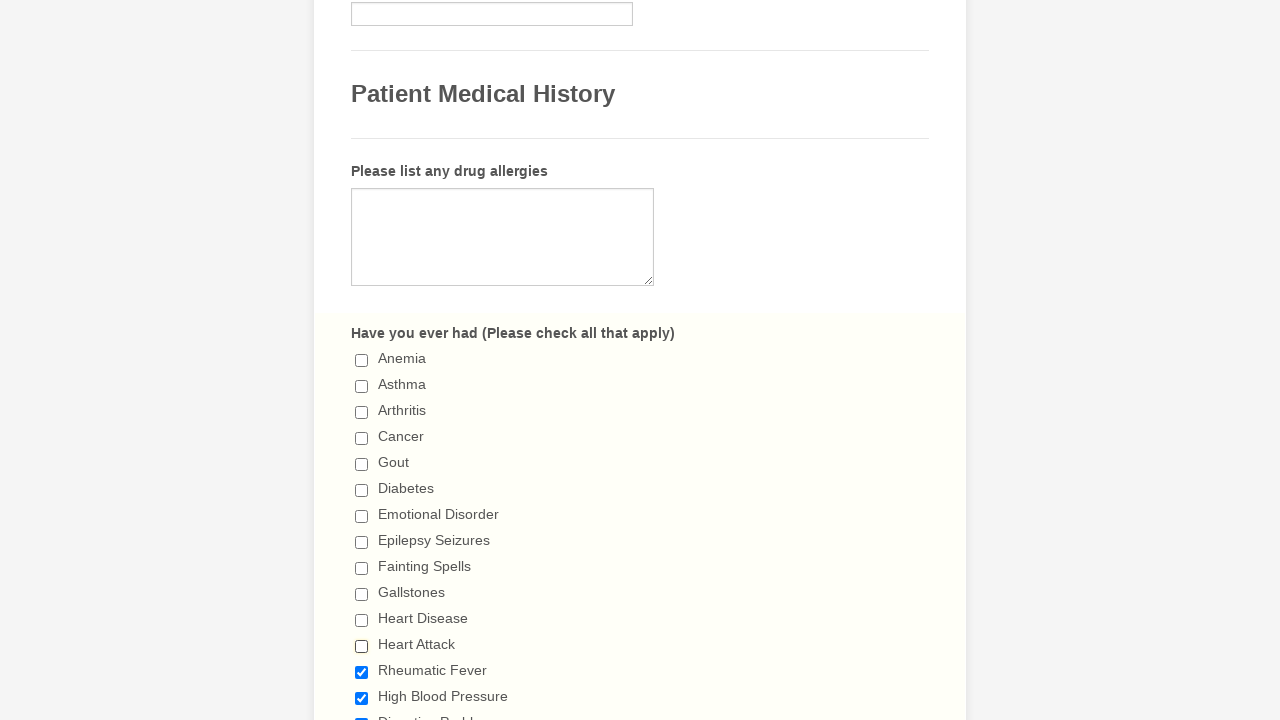

Deselected checkbox at index 12 at (362, 672) on div.form-single-column input[type='checkbox'] >> nth=12
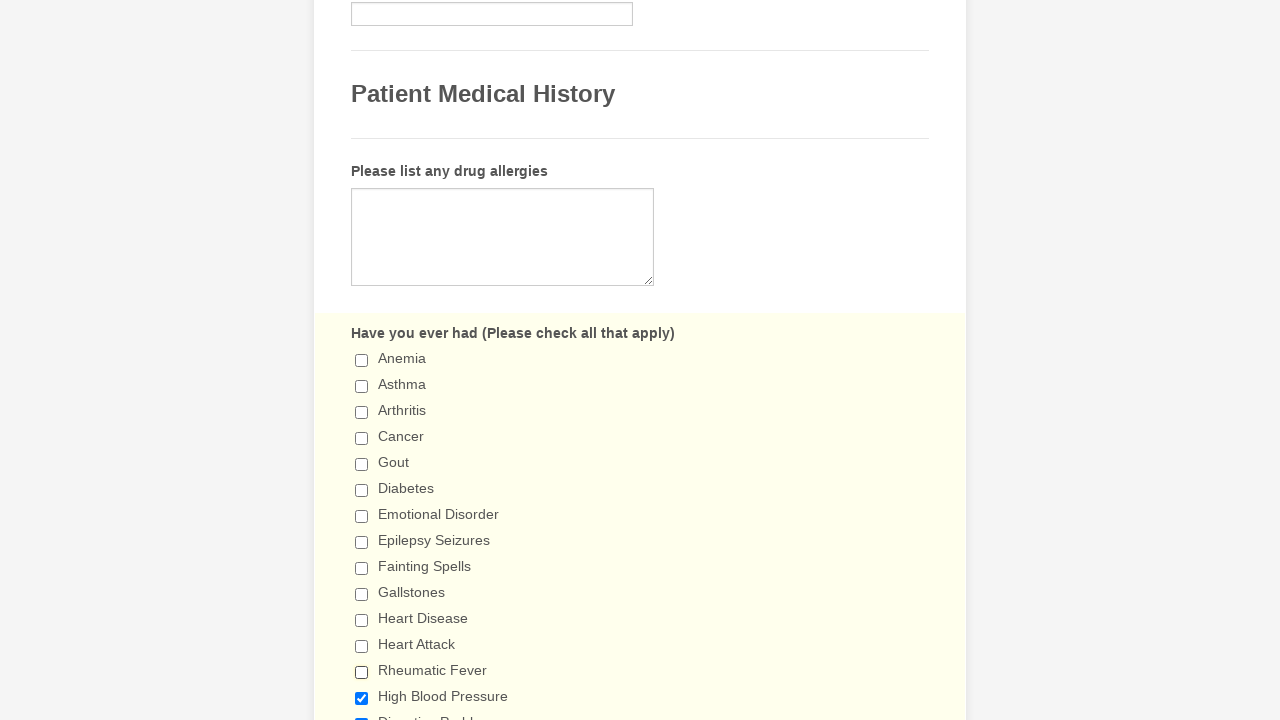

Deselected checkbox at index 13 at (362, 698) on div.form-single-column input[type='checkbox'] >> nth=13
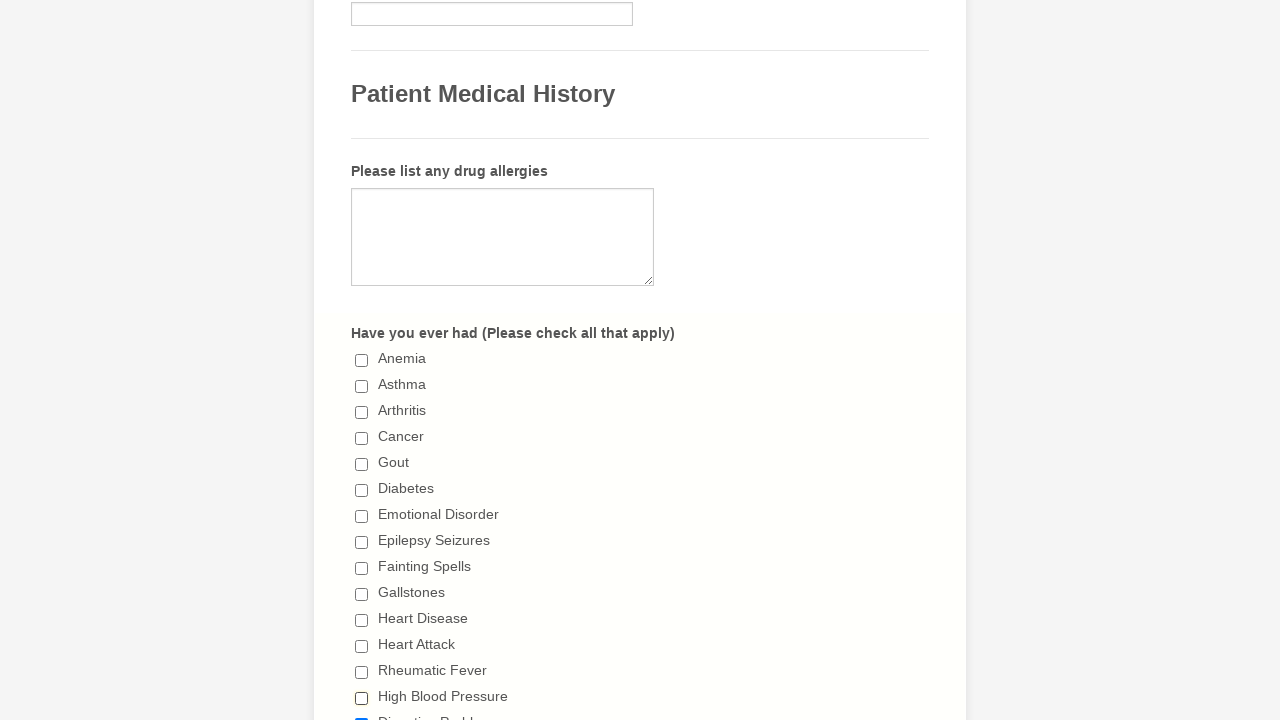

Deselected checkbox at index 14 at (362, 714) on div.form-single-column input[type='checkbox'] >> nth=14
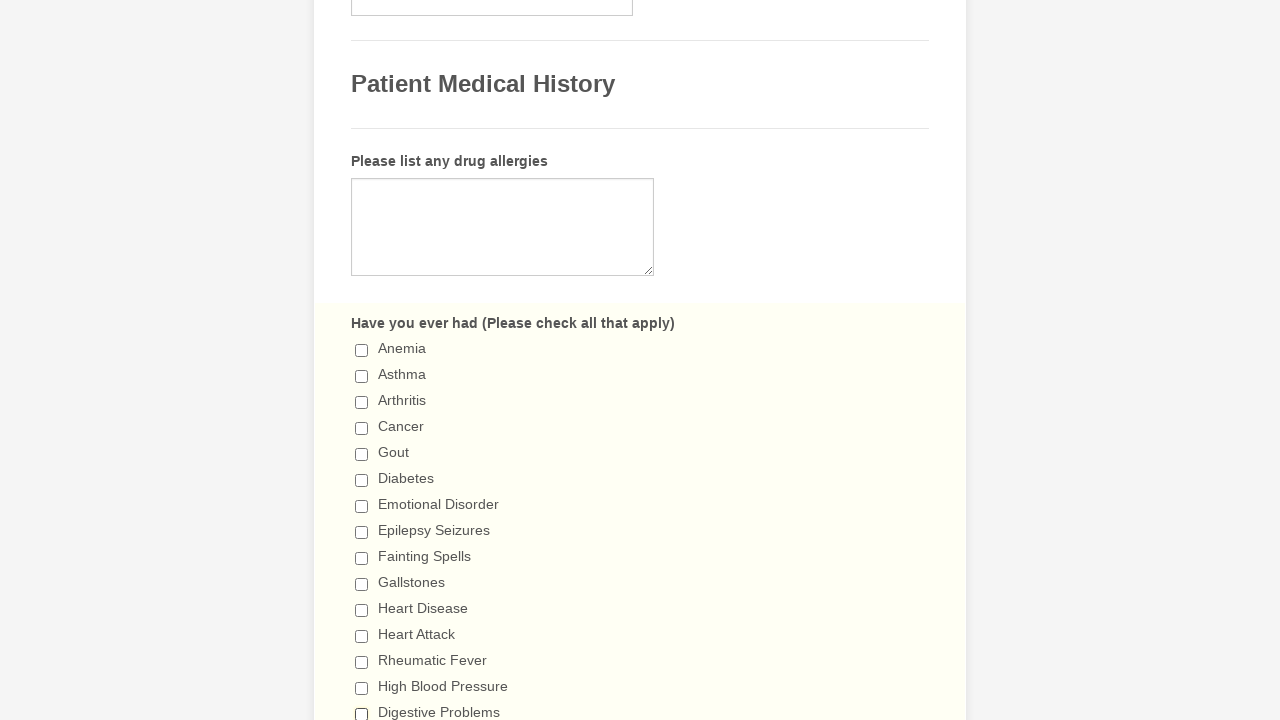

Deselected checkbox at index 15 at (362, 360) on div.form-single-column input[type='checkbox'] >> nth=15
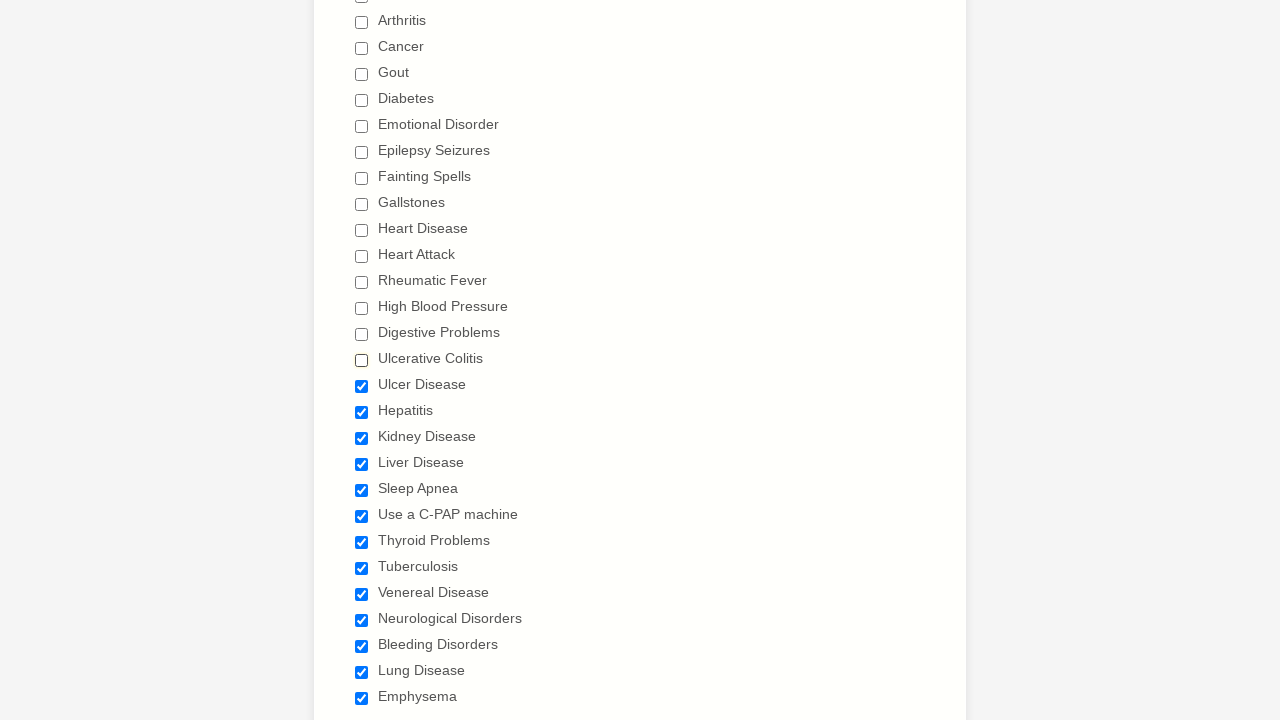

Deselected checkbox at index 16 at (362, 386) on div.form-single-column input[type='checkbox'] >> nth=16
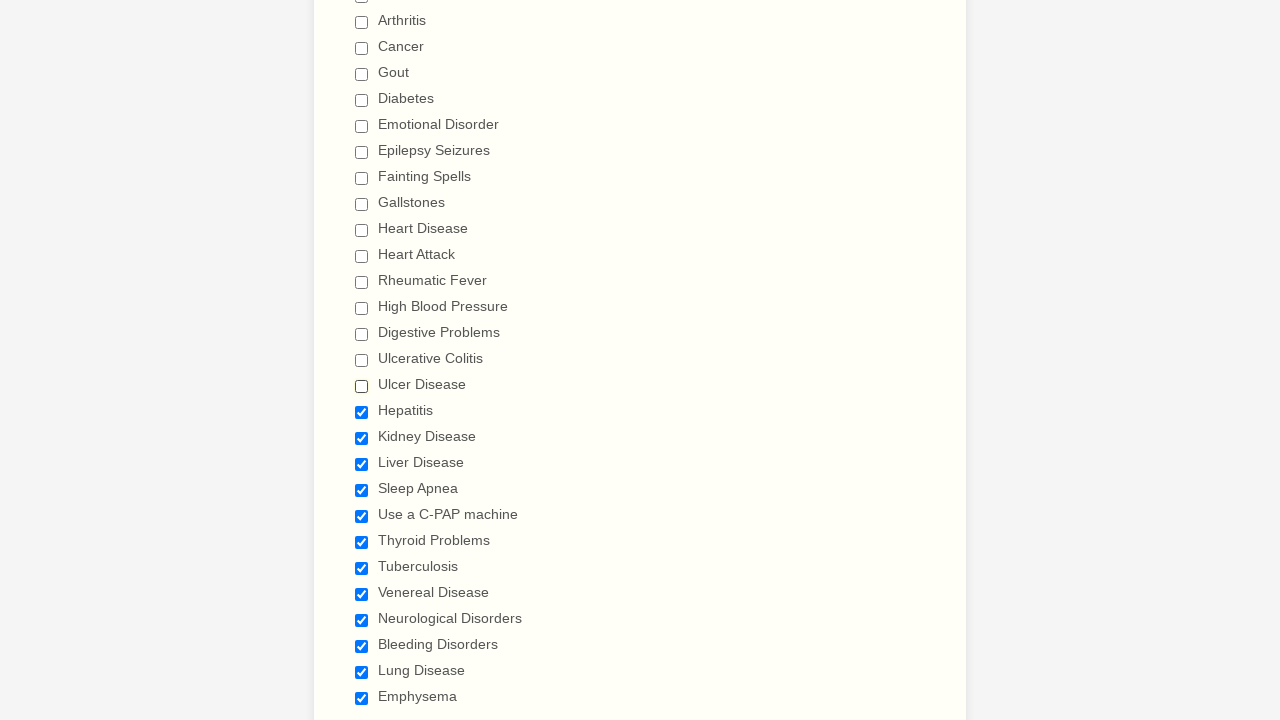

Deselected checkbox at index 17 at (362, 412) on div.form-single-column input[type='checkbox'] >> nth=17
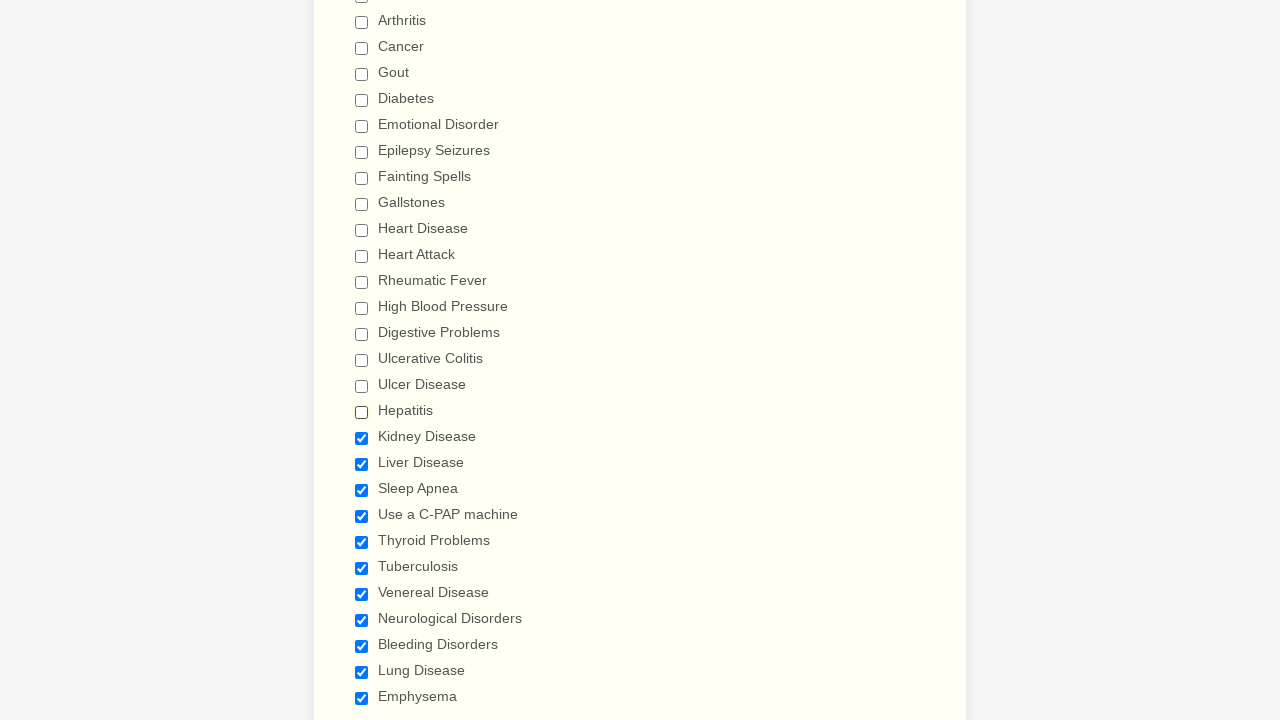

Deselected checkbox at index 18 at (362, 438) on div.form-single-column input[type='checkbox'] >> nth=18
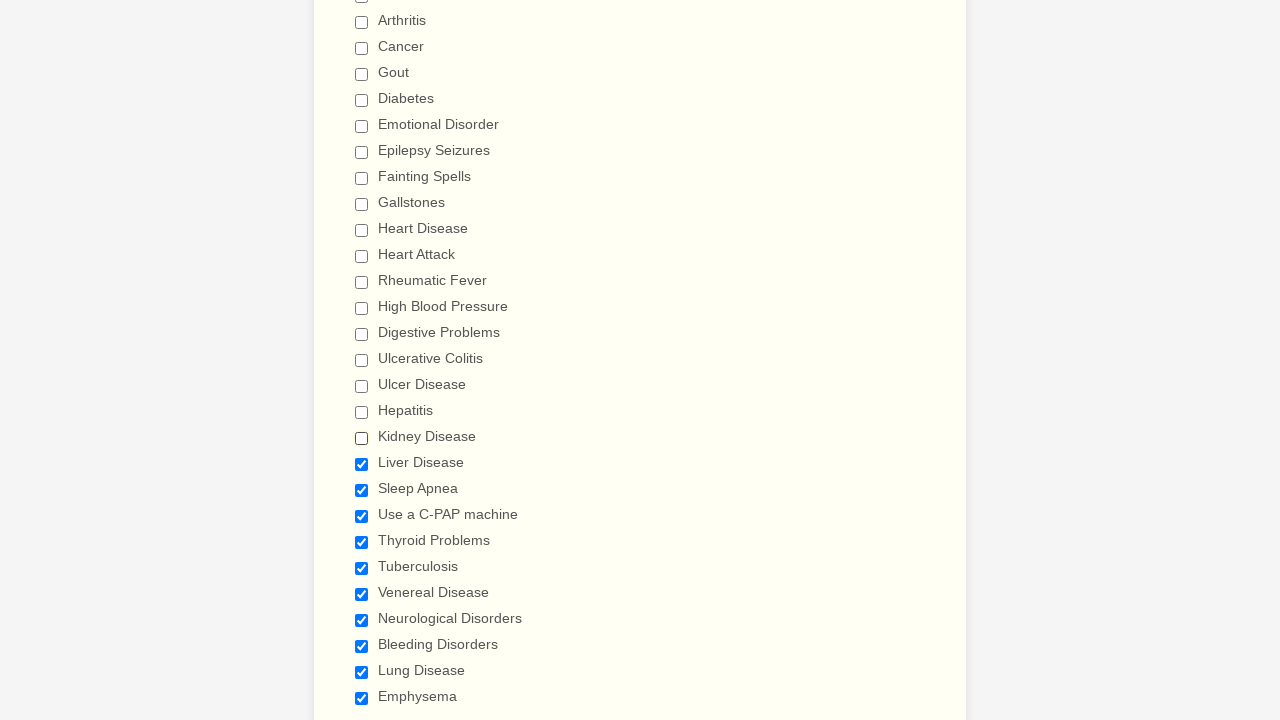

Deselected checkbox at index 19 at (362, 464) on div.form-single-column input[type='checkbox'] >> nth=19
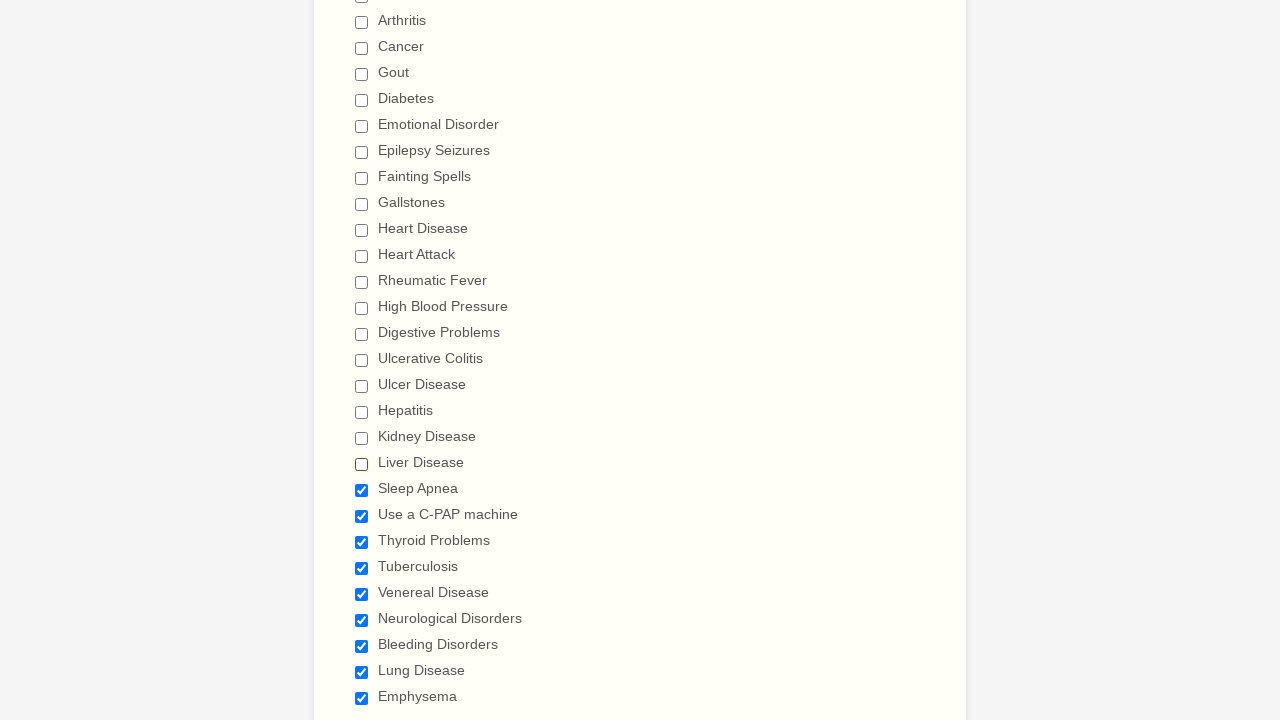

Deselected checkbox at index 20 at (362, 490) on div.form-single-column input[type='checkbox'] >> nth=20
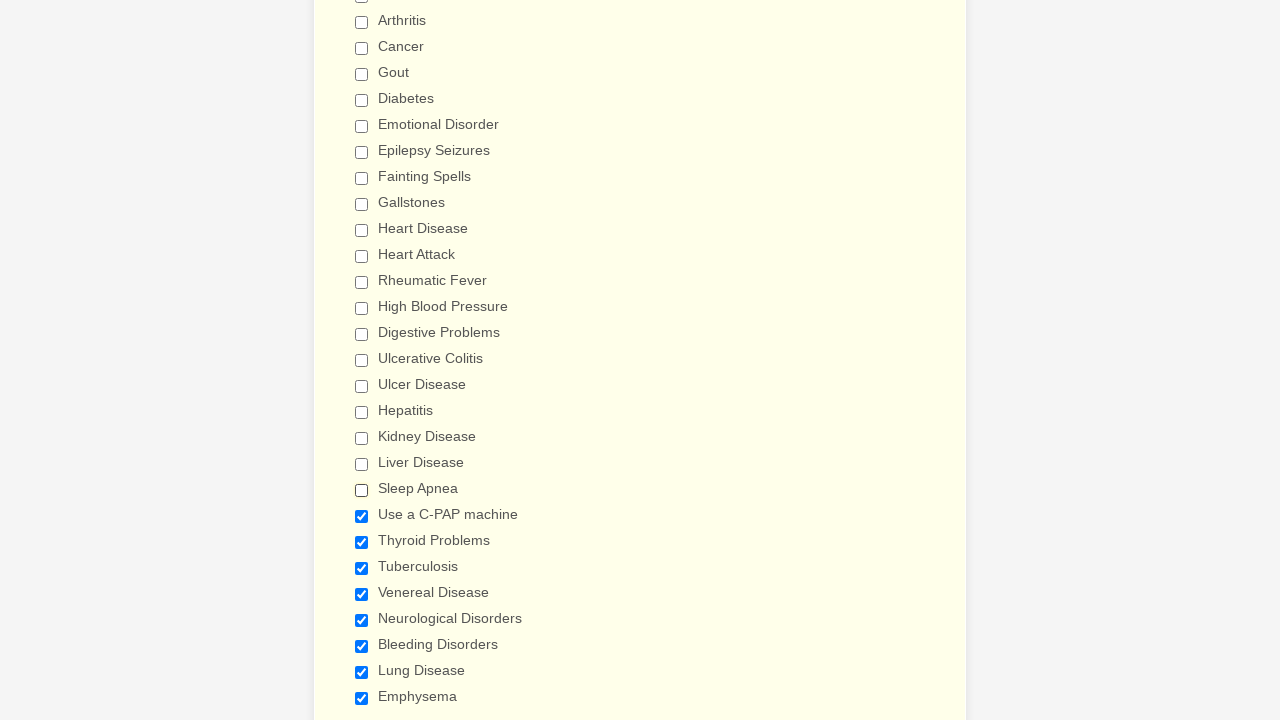

Deselected checkbox at index 21 at (362, 516) on div.form-single-column input[type='checkbox'] >> nth=21
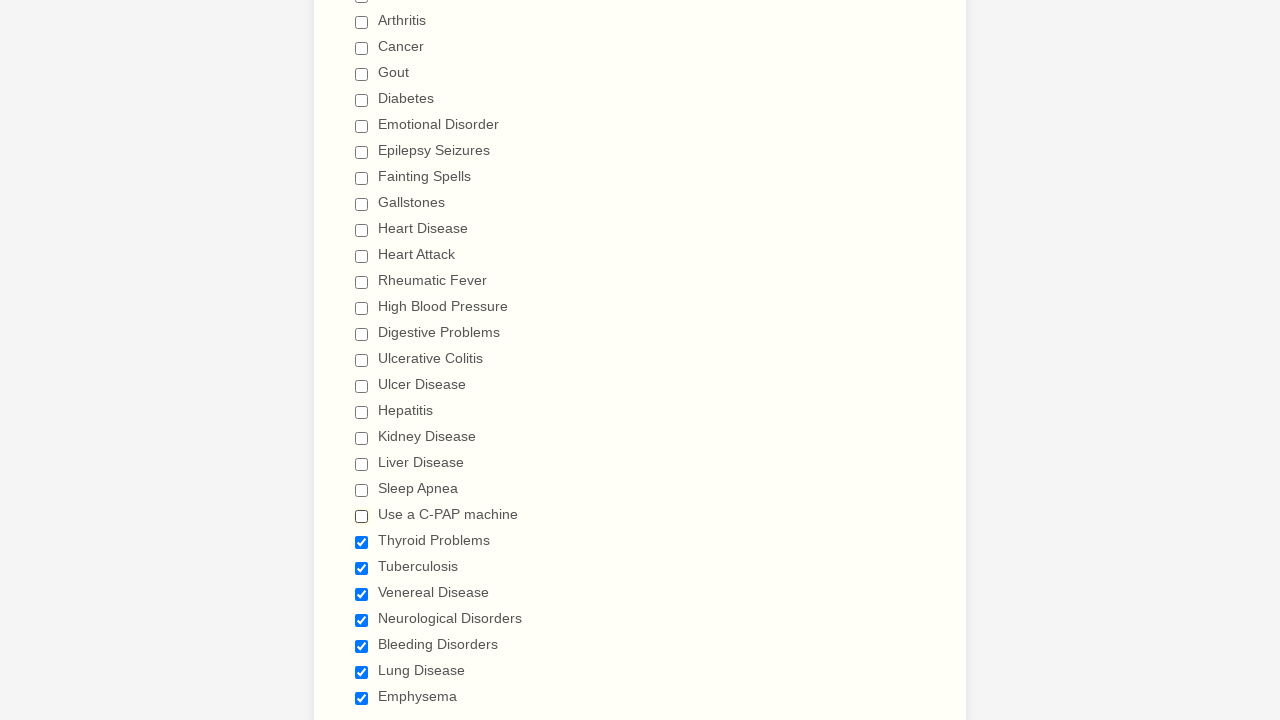

Deselected checkbox at index 22 at (362, 542) on div.form-single-column input[type='checkbox'] >> nth=22
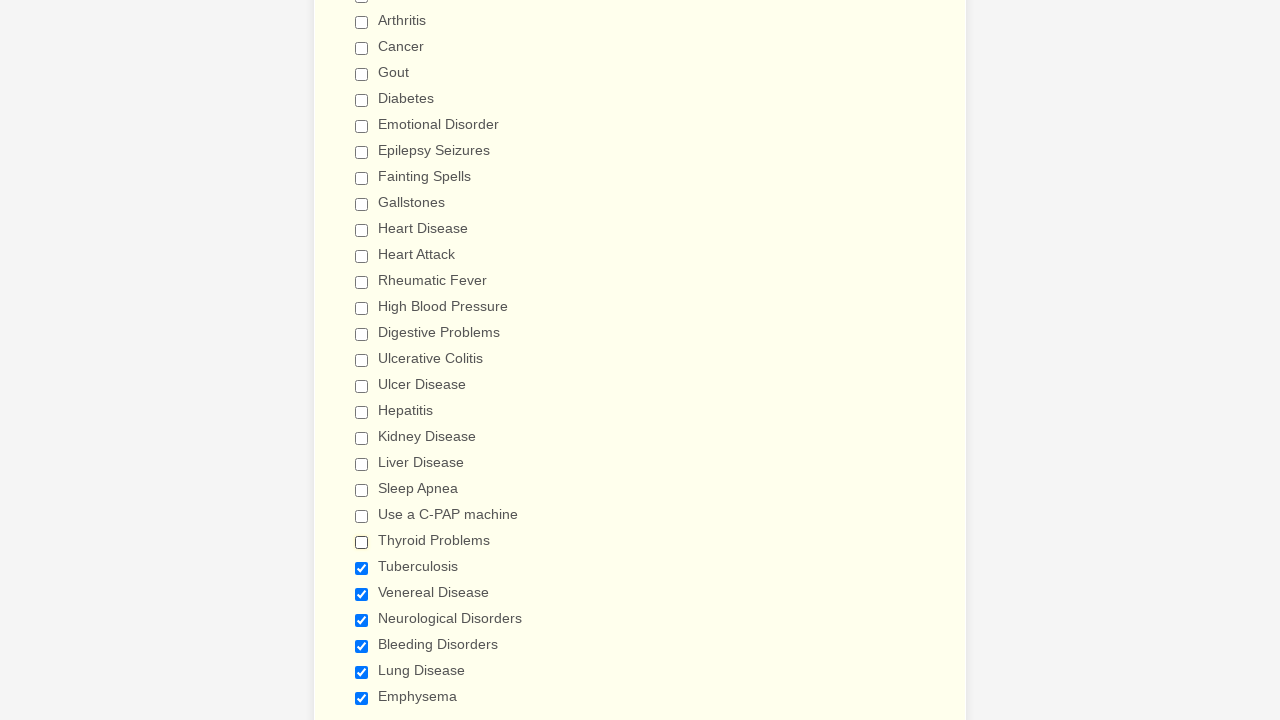

Deselected checkbox at index 23 at (362, 568) on div.form-single-column input[type='checkbox'] >> nth=23
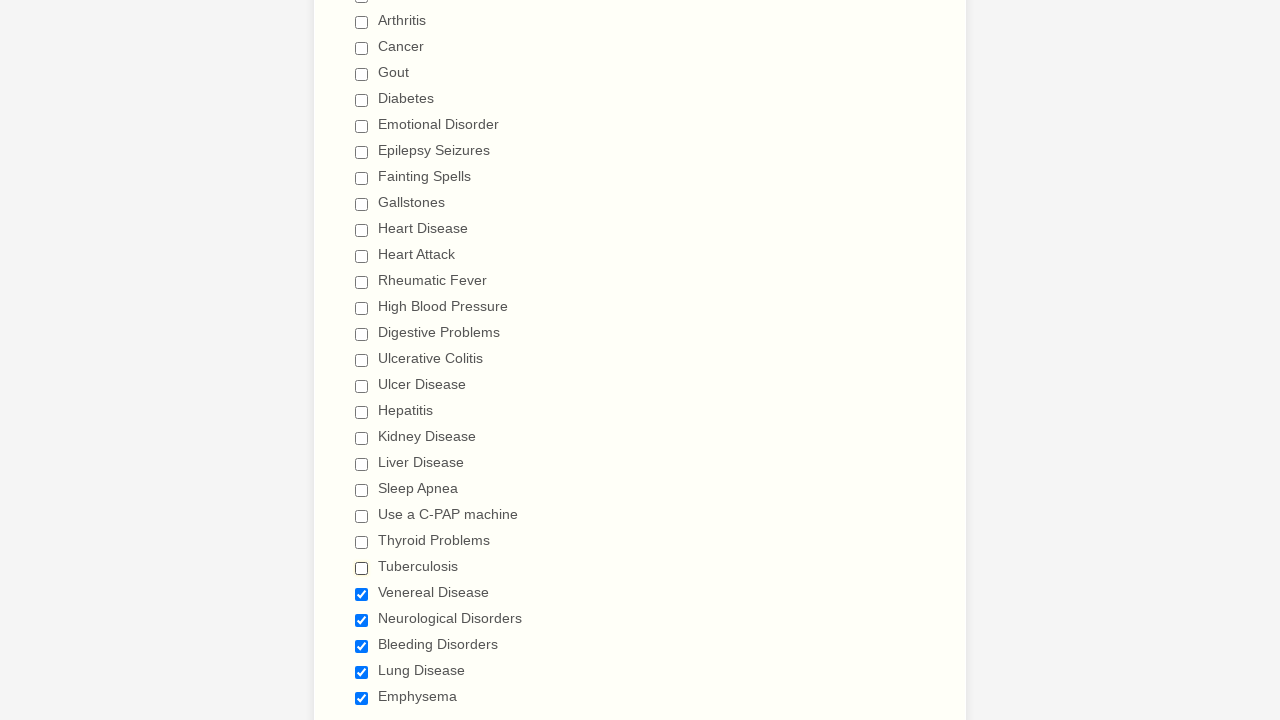

Deselected checkbox at index 24 at (362, 594) on div.form-single-column input[type='checkbox'] >> nth=24
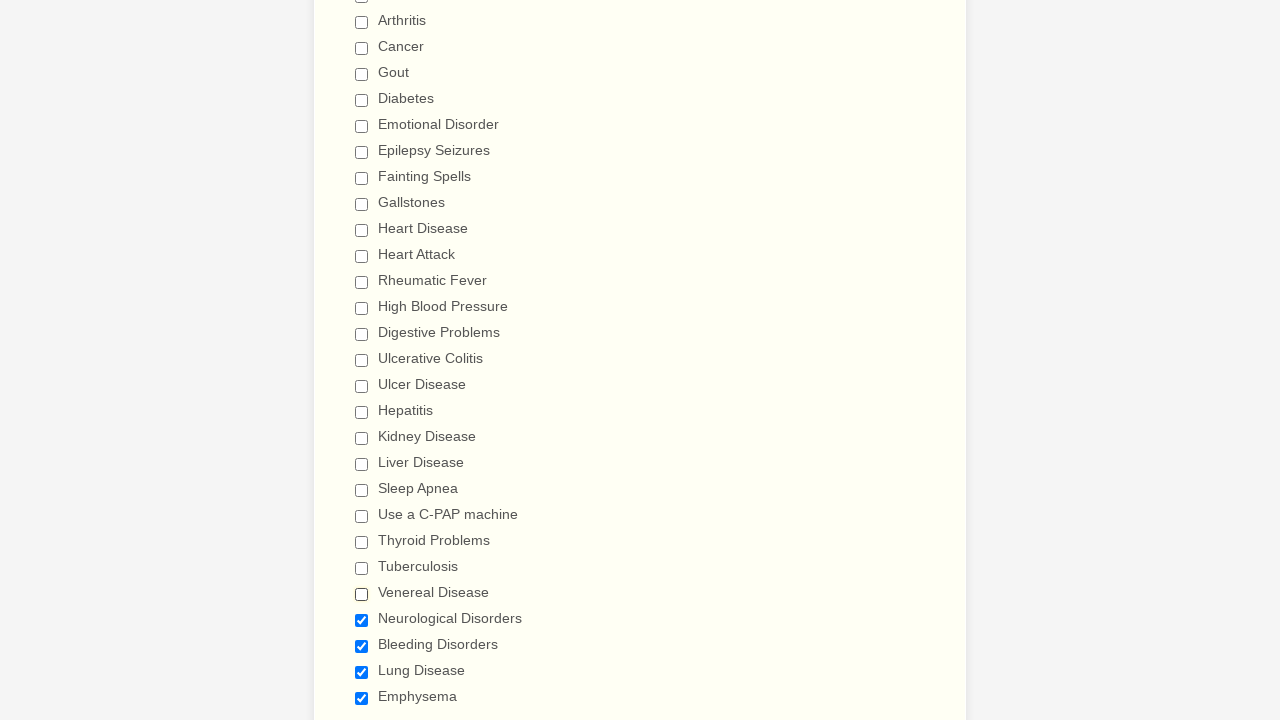

Deselected checkbox at index 25 at (362, 620) on div.form-single-column input[type='checkbox'] >> nth=25
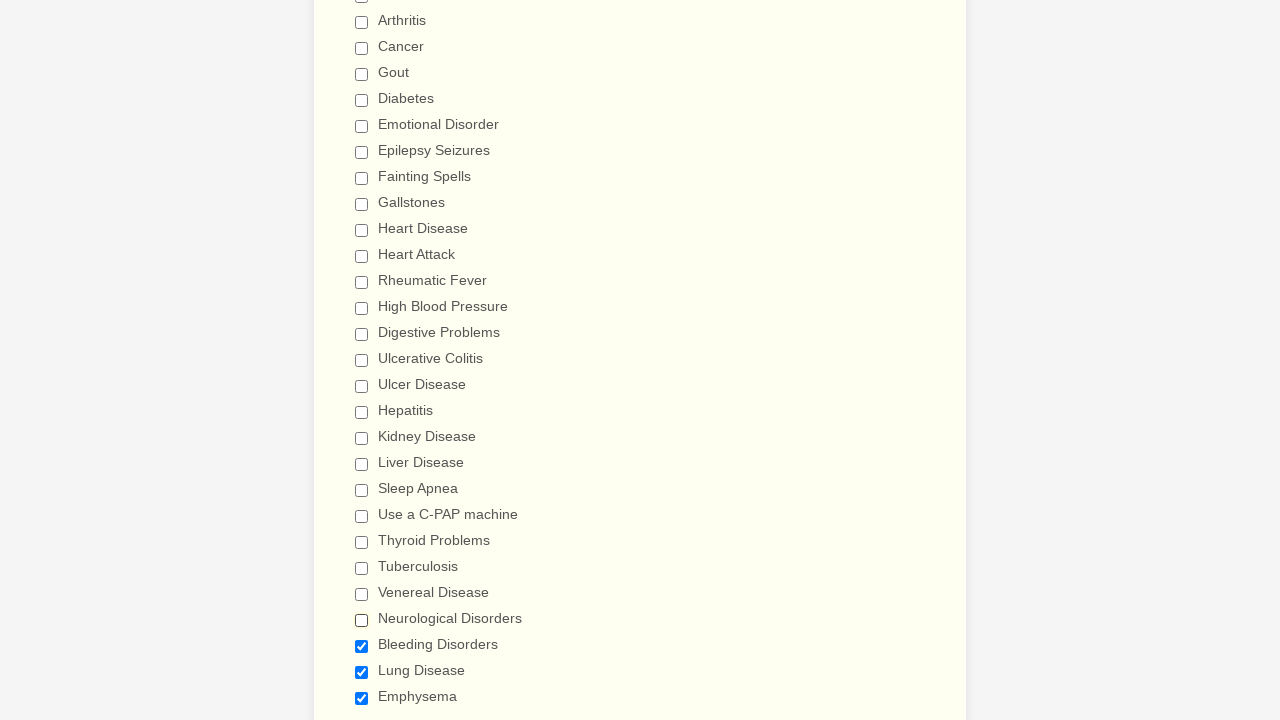

Deselected checkbox at index 26 at (362, 646) on div.form-single-column input[type='checkbox'] >> nth=26
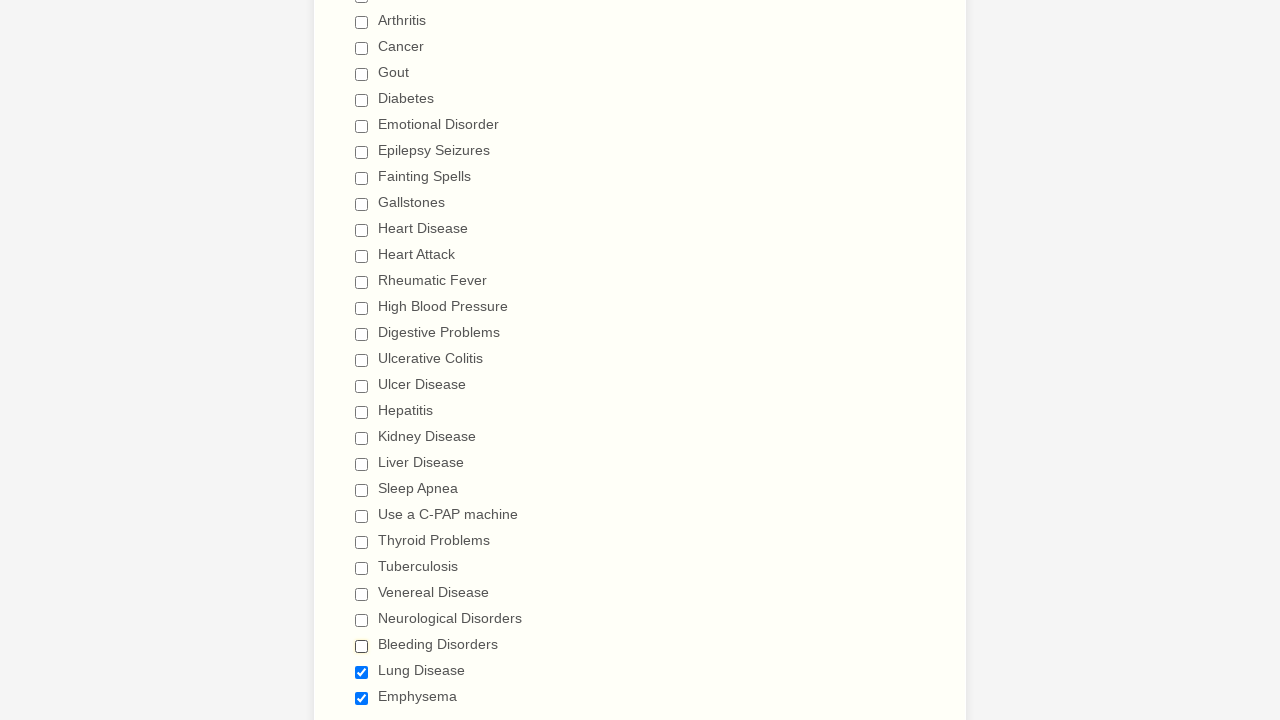

Deselected checkbox at index 27 at (362, 672) on div.form-single-column input[type='checkbox'] >> nth=27
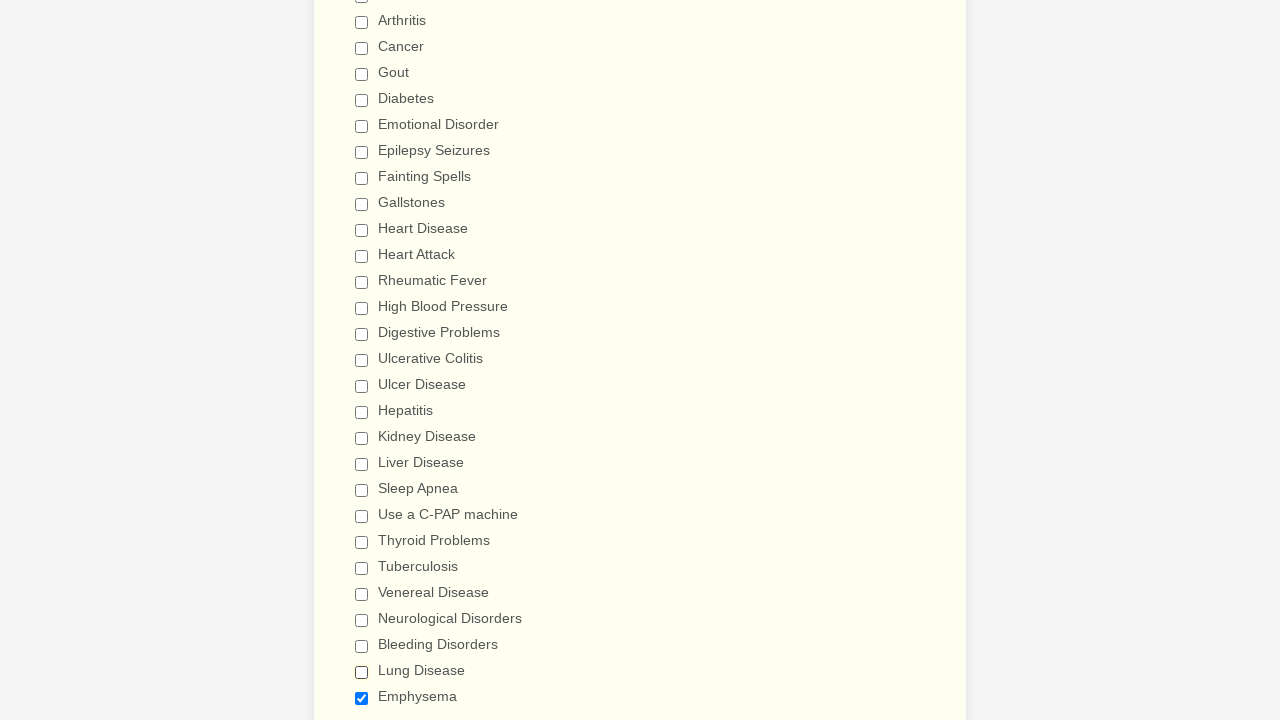

Deselected checkbox at index 28 at (362, 698) on div.form-single-column input[type='checkbox'] >> nth=28
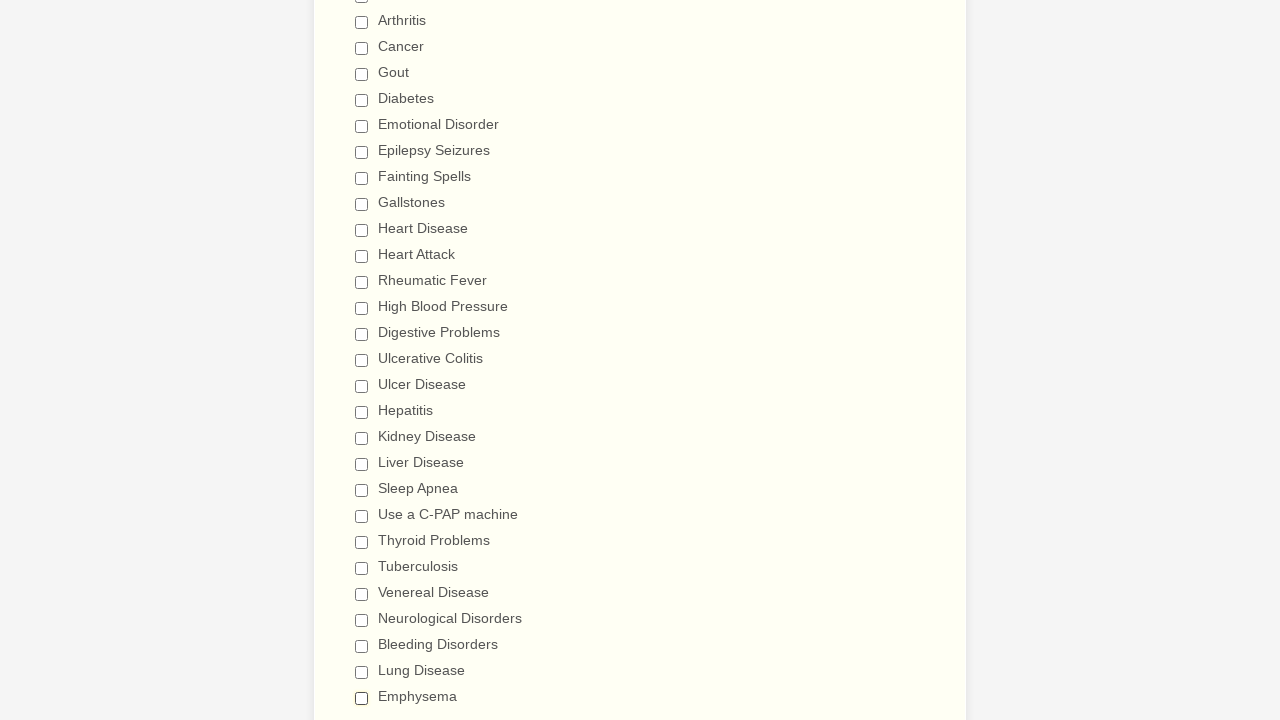

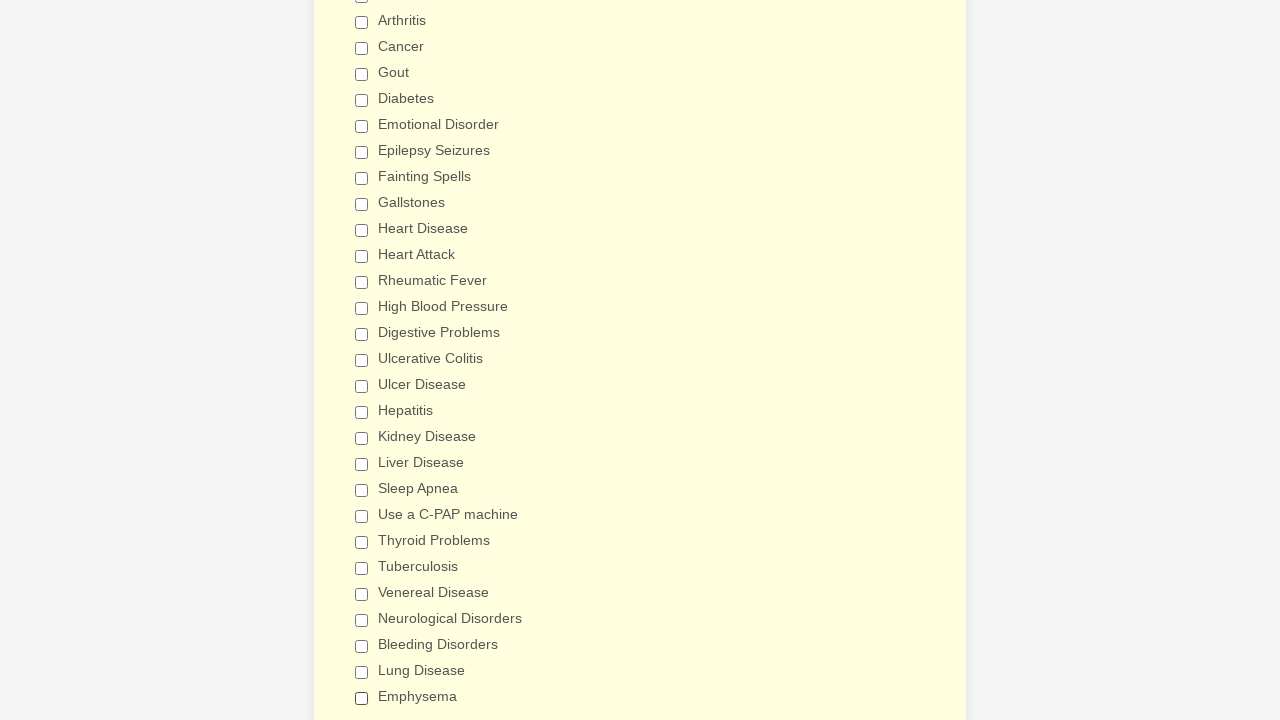